Tests a dummy hotel booking website by filling out passenger details, selecting travel options, entering billing information, and completing a booking form.

Starting URL: https://sqatools.in/dummy-booking-website/

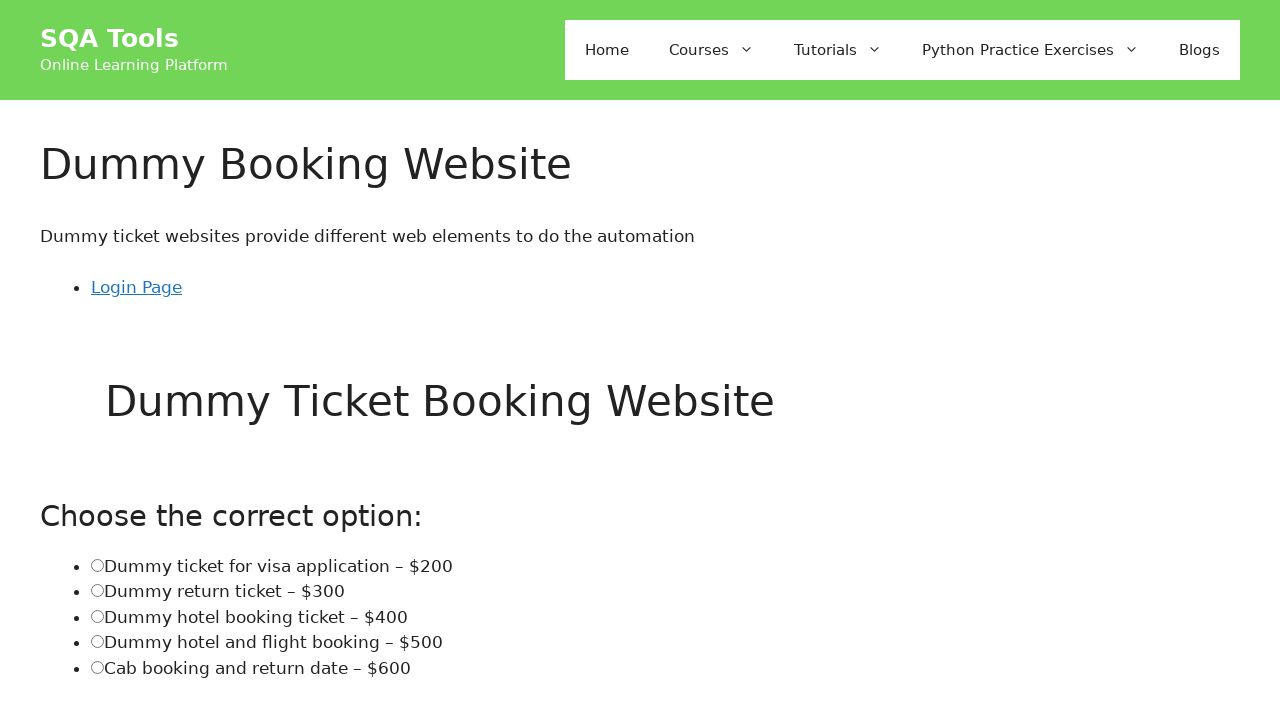

Selected hotel booking option at (98, 616) on xpath=//input[following-sibling::*[contains(text(),'Dummy hotel booking ticket')
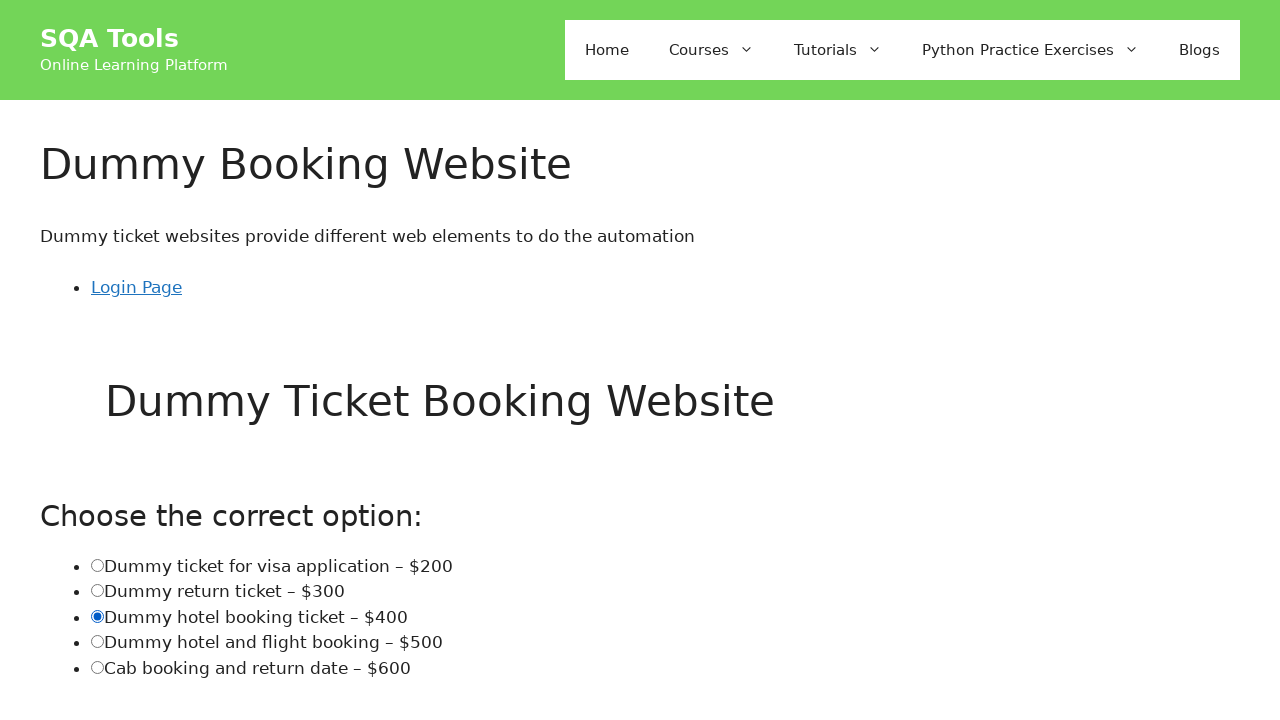

Waited for hotel booking option to load
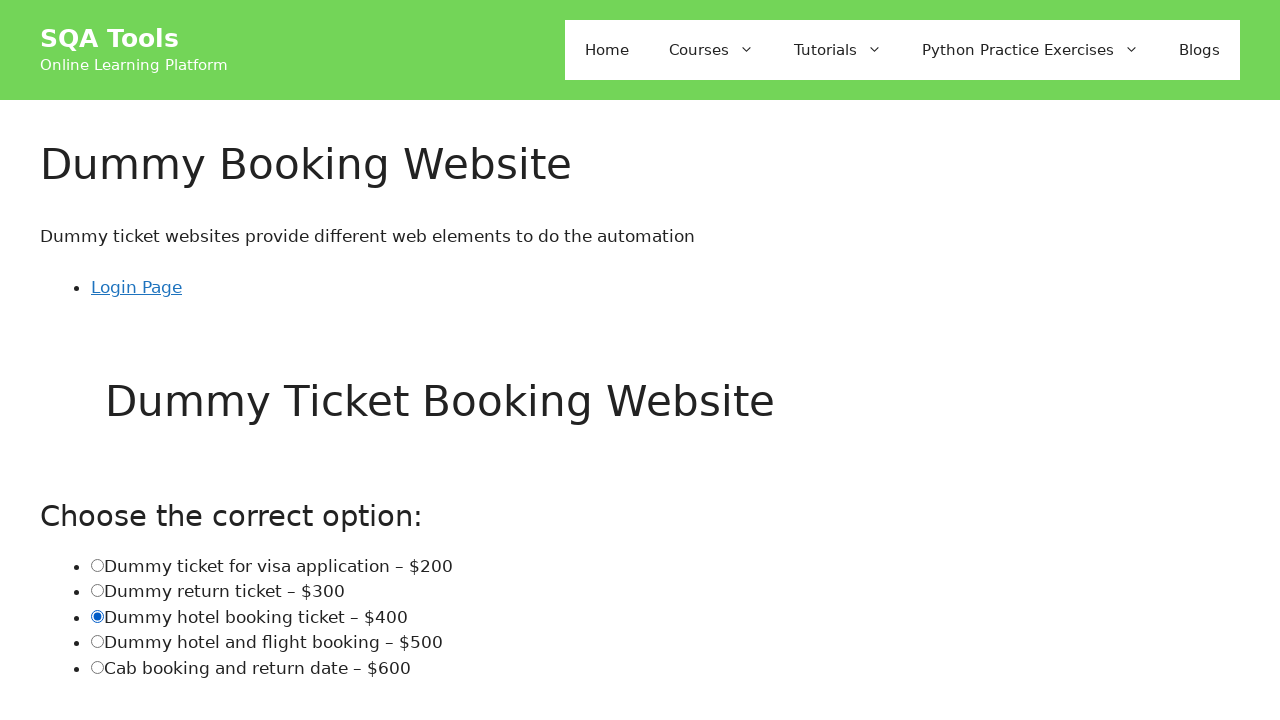

Filled passenger first name with 'Mega Star' on #firstname
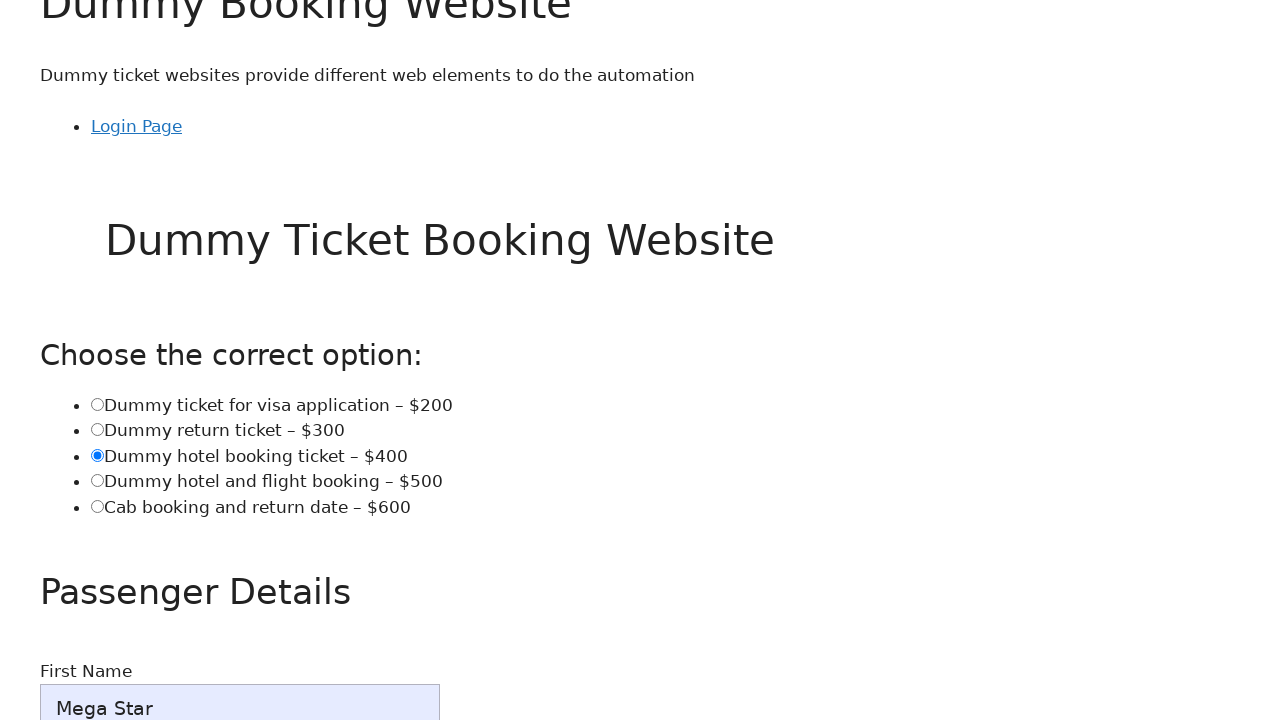

Waited for first name field to process
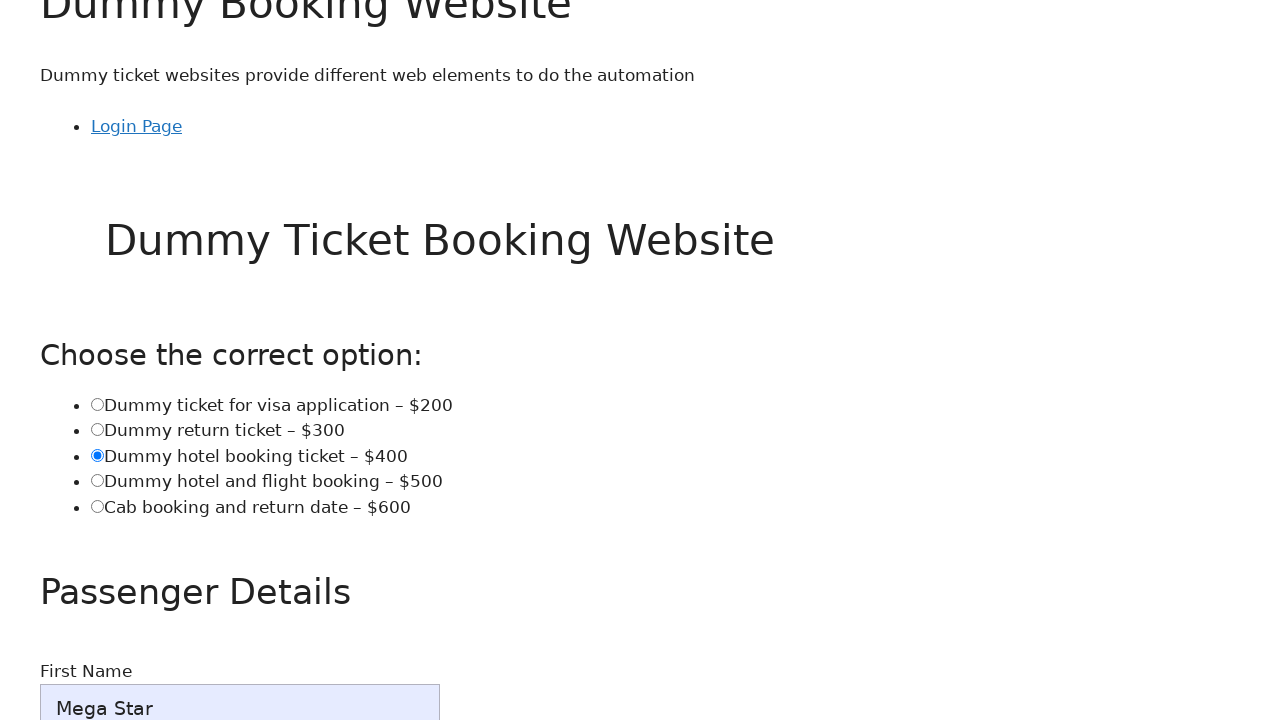

Filled passenger last name with 'Chiranjeevi' on (//input[@name='firstname'])[2]
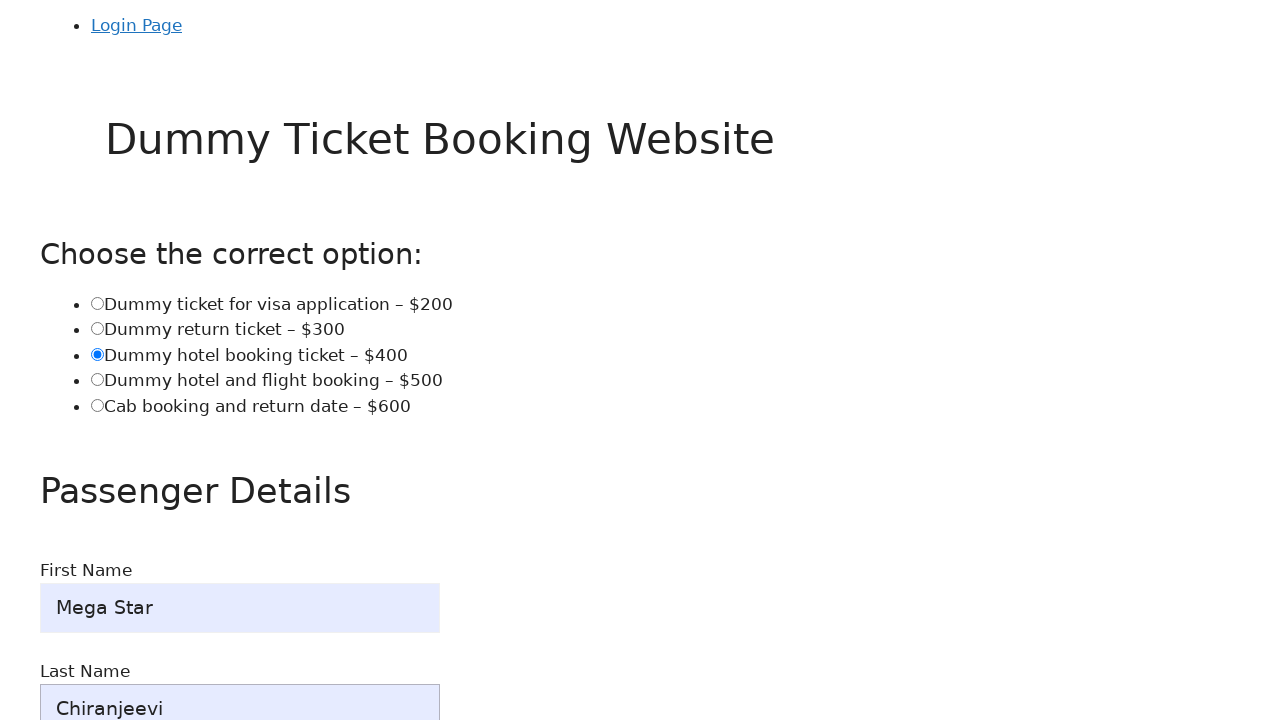

Waited for last name field to process
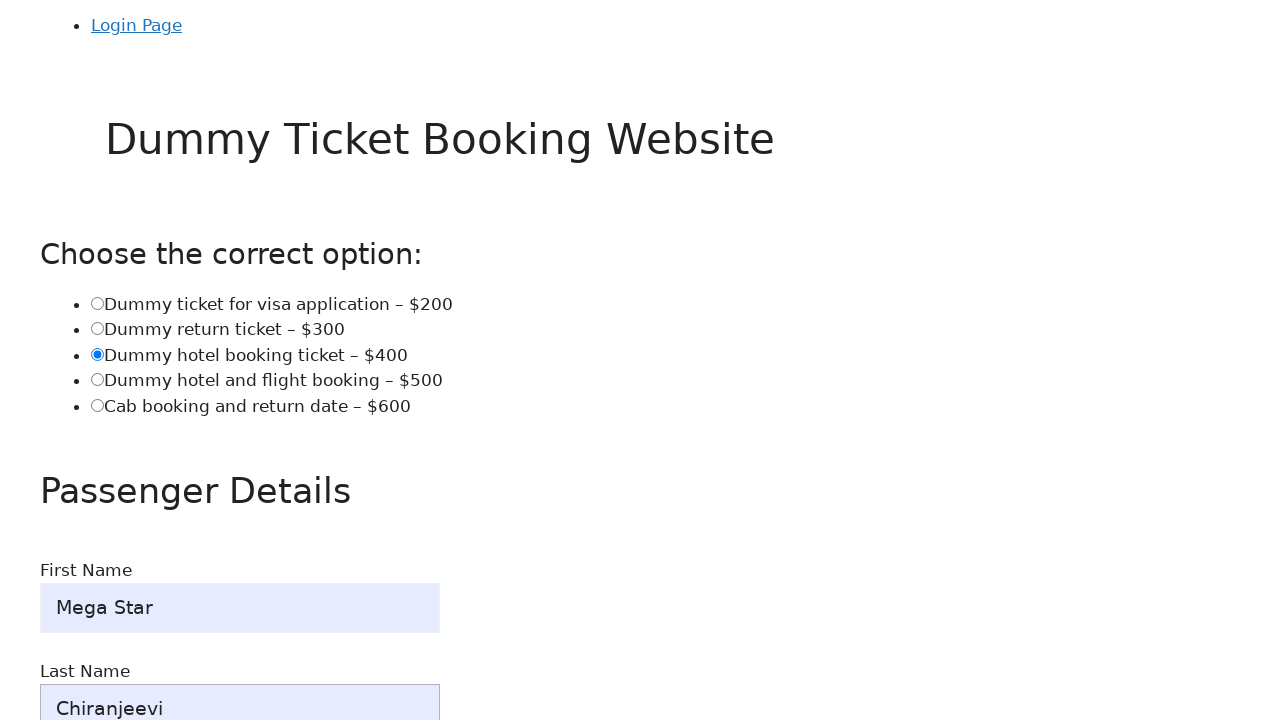

Clicked on birthday field at (208, 360) on #birthday
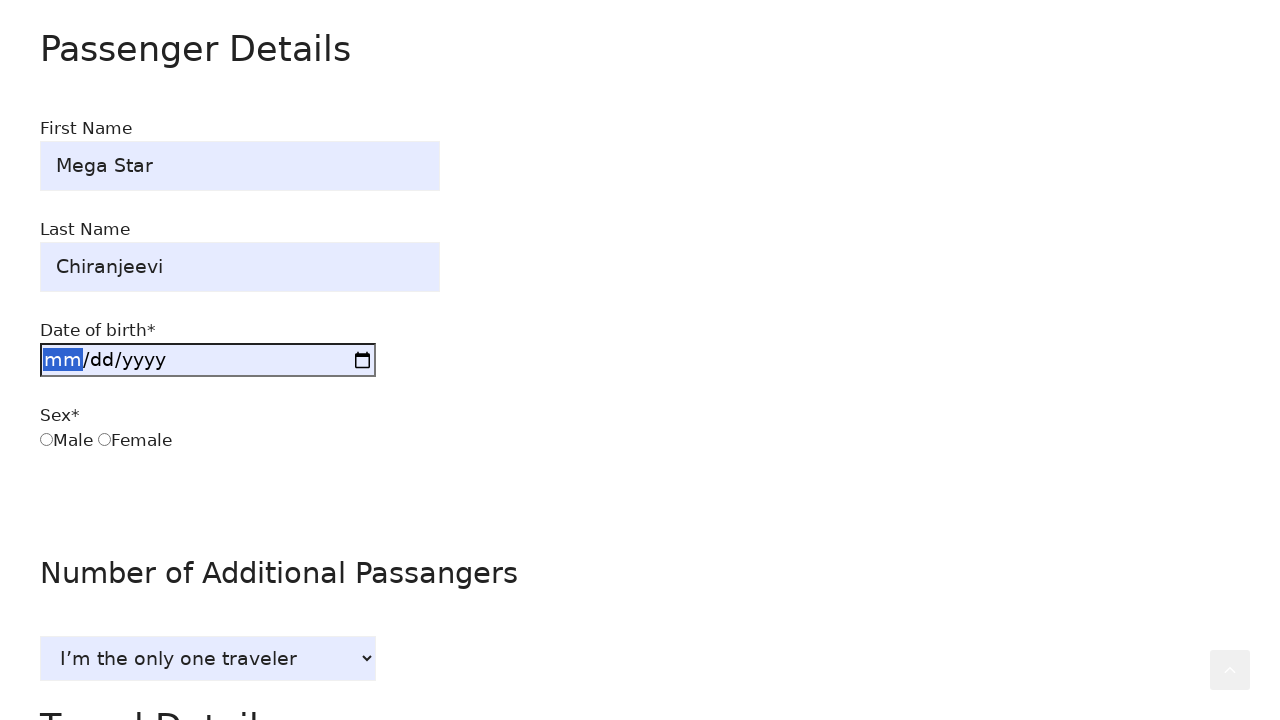

Waited for birthday picker to load
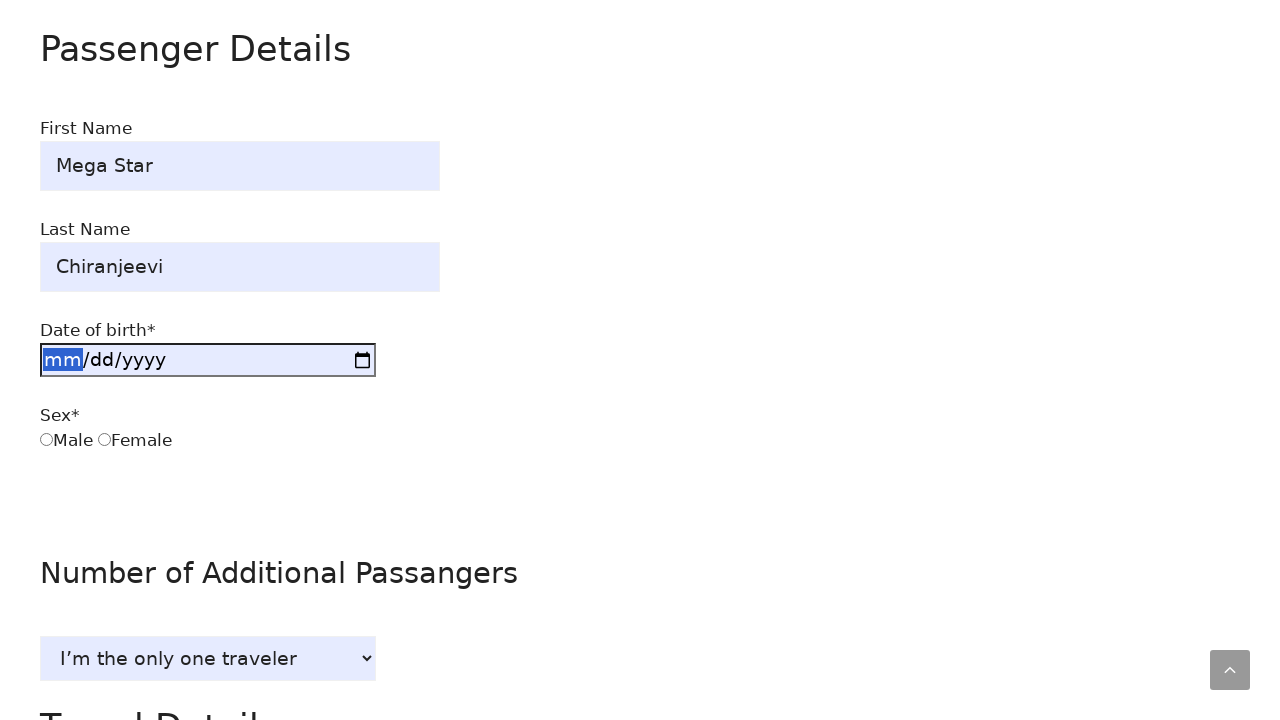

Selected female radio button at (104, 440) on #female
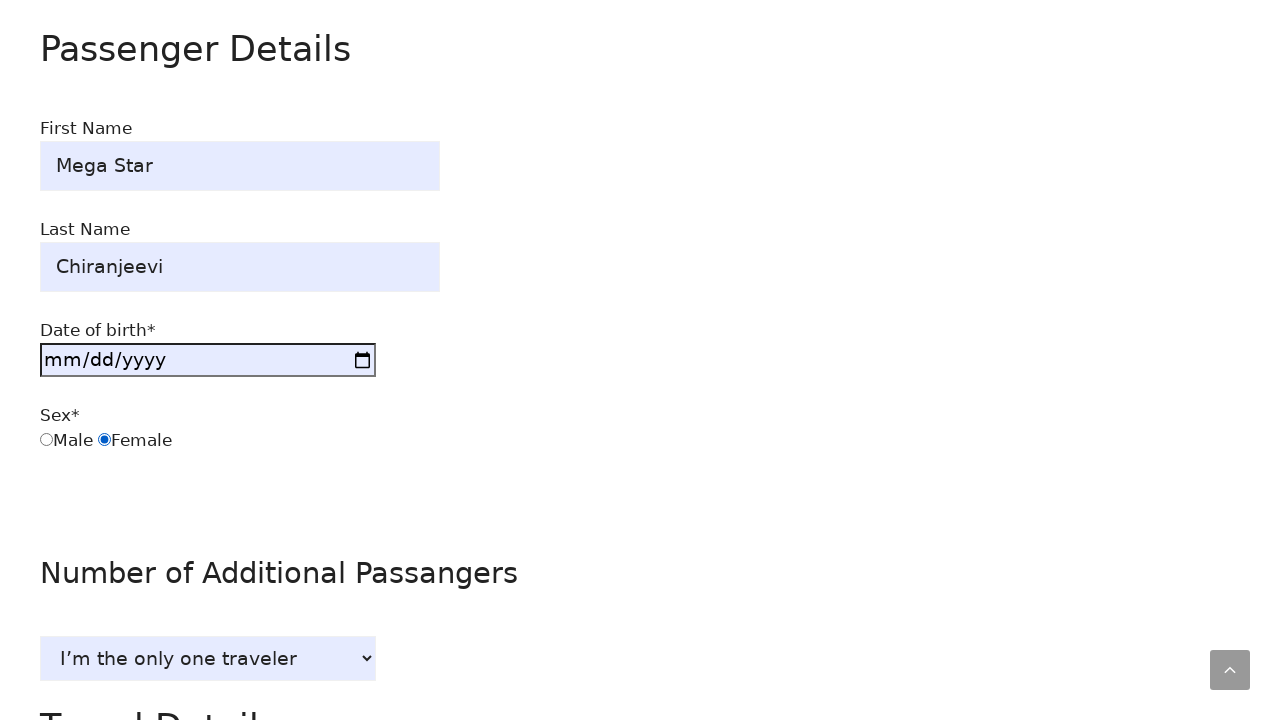

Waited for female selection to process
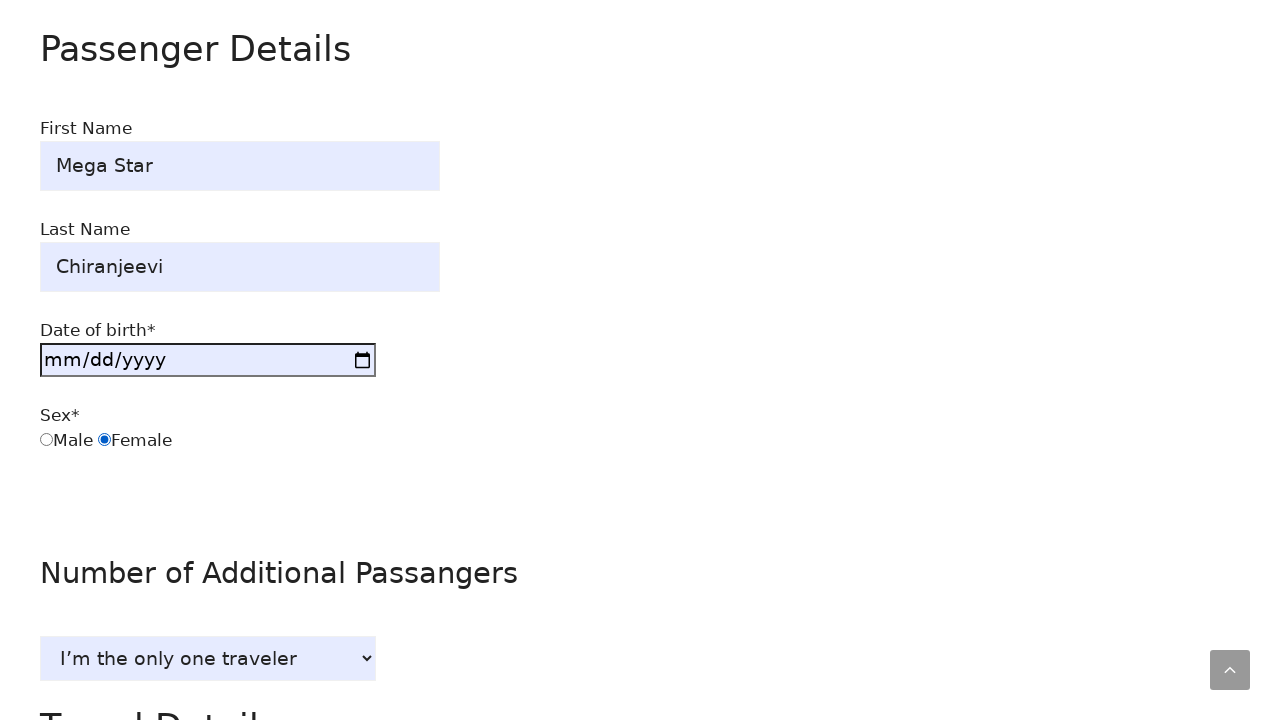

Selected '2 more passengers' option by label on #admorepass
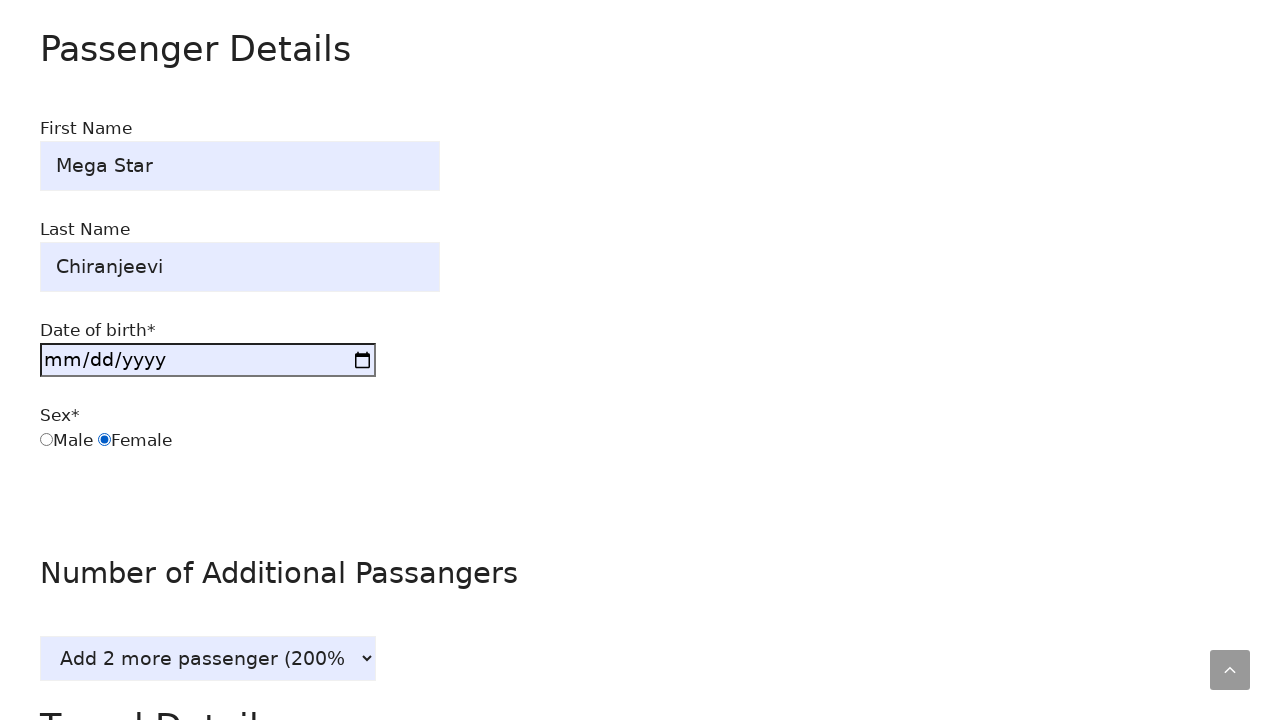

Waited for additional passengers selection by label
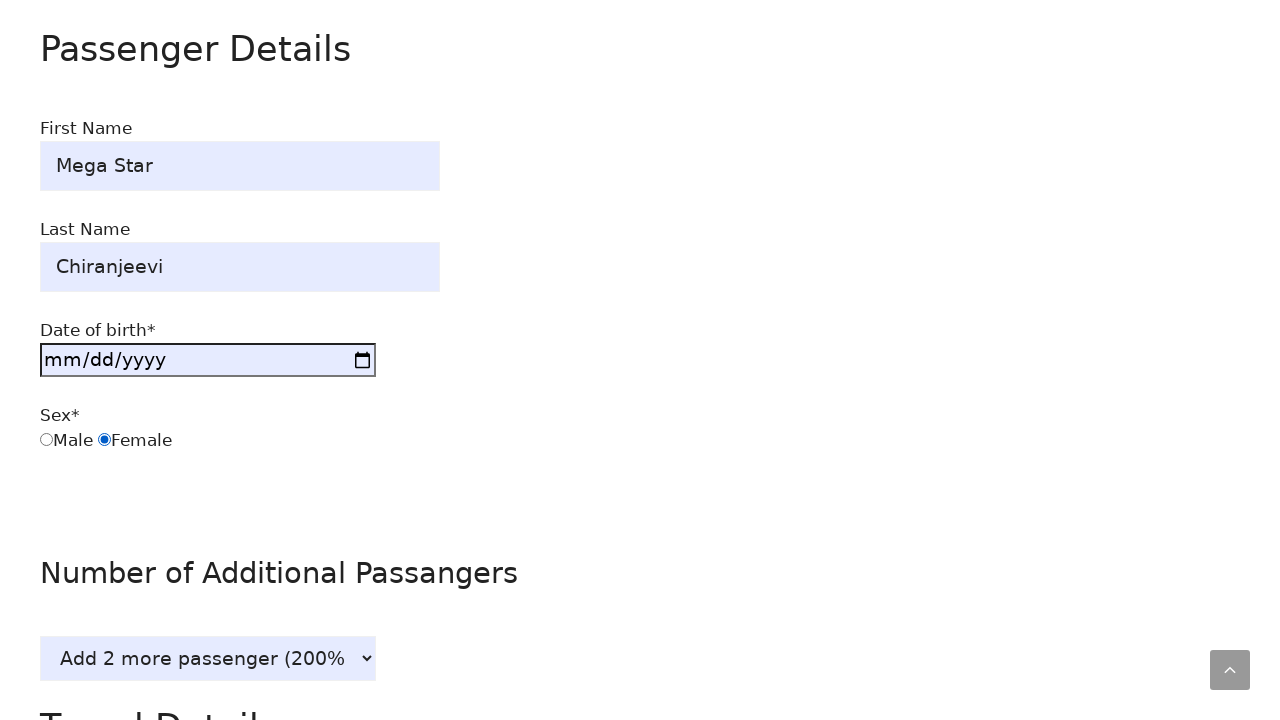

Selected additional passengers option by value on #admorepass
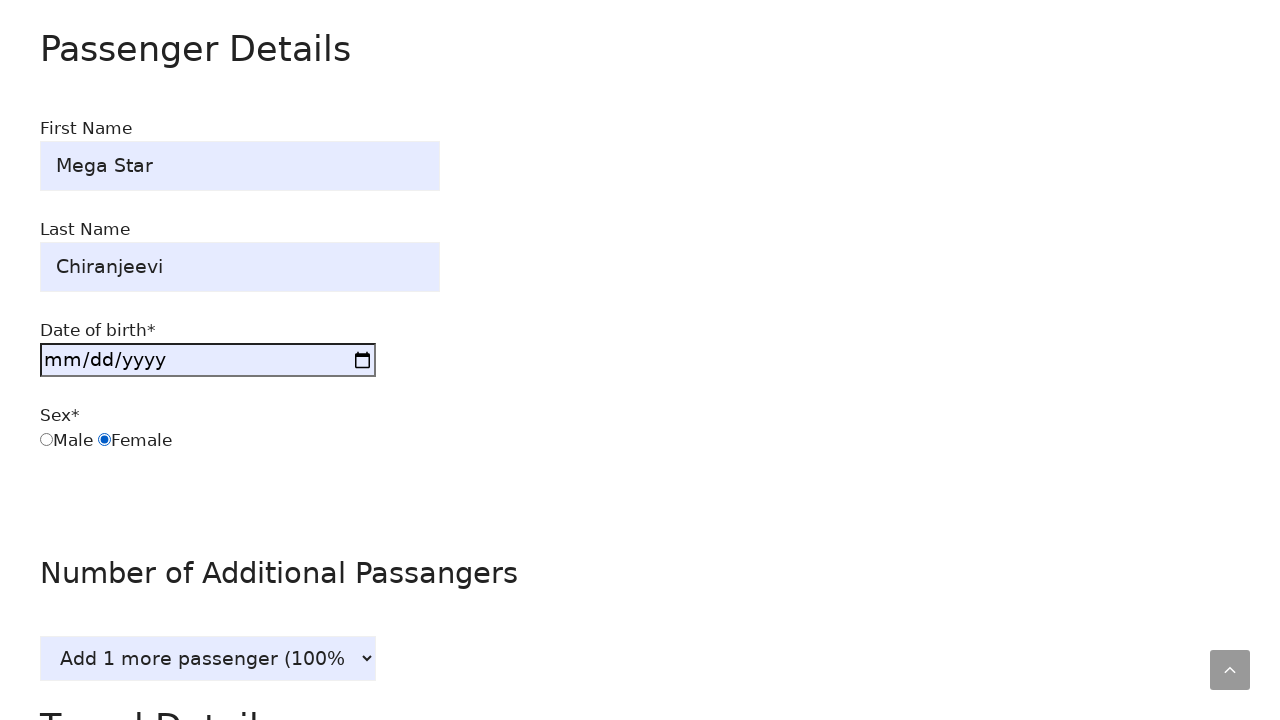

Waited for additional passengers selection by value
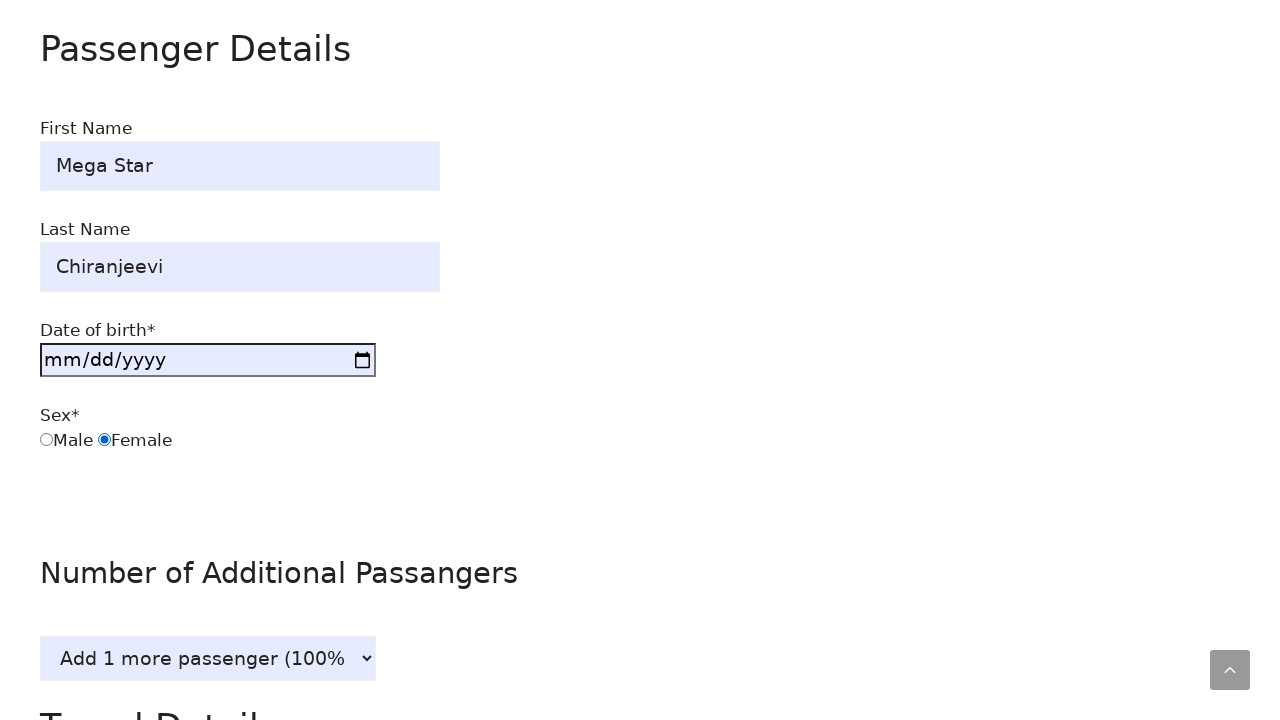

Selected additional passengers option by index on #admorepass
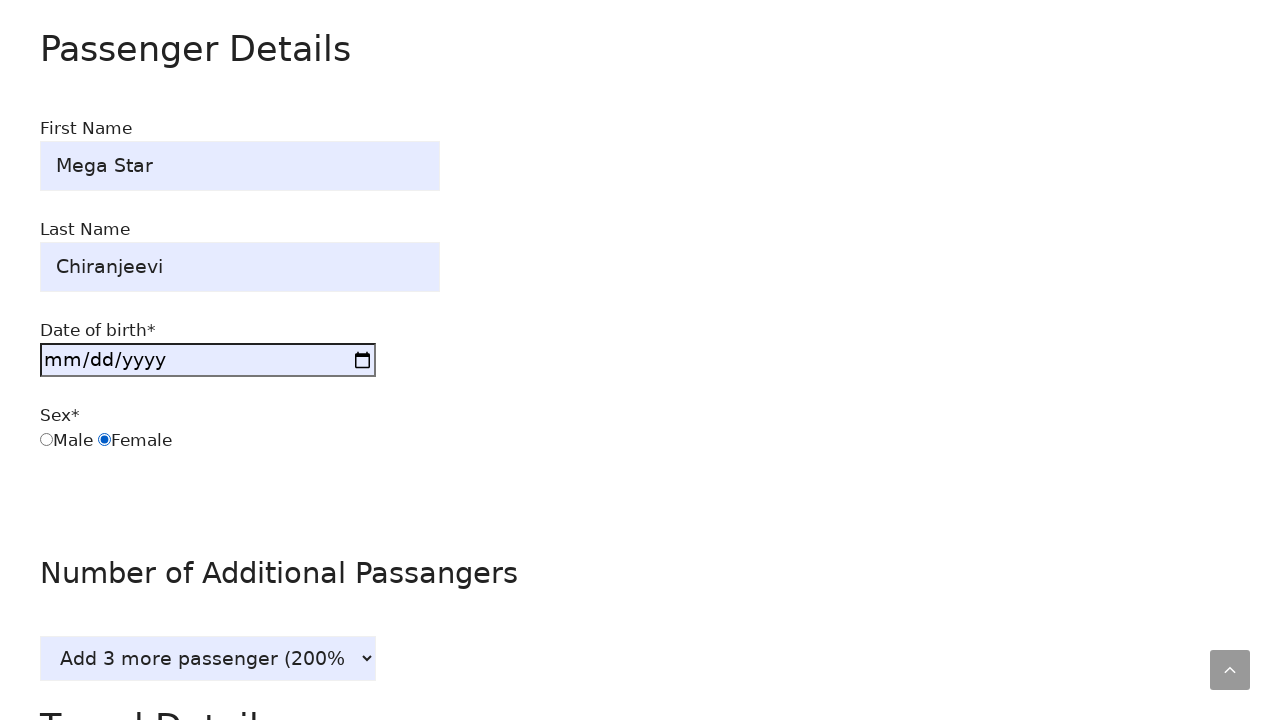

Waited for additional passengers selection by index
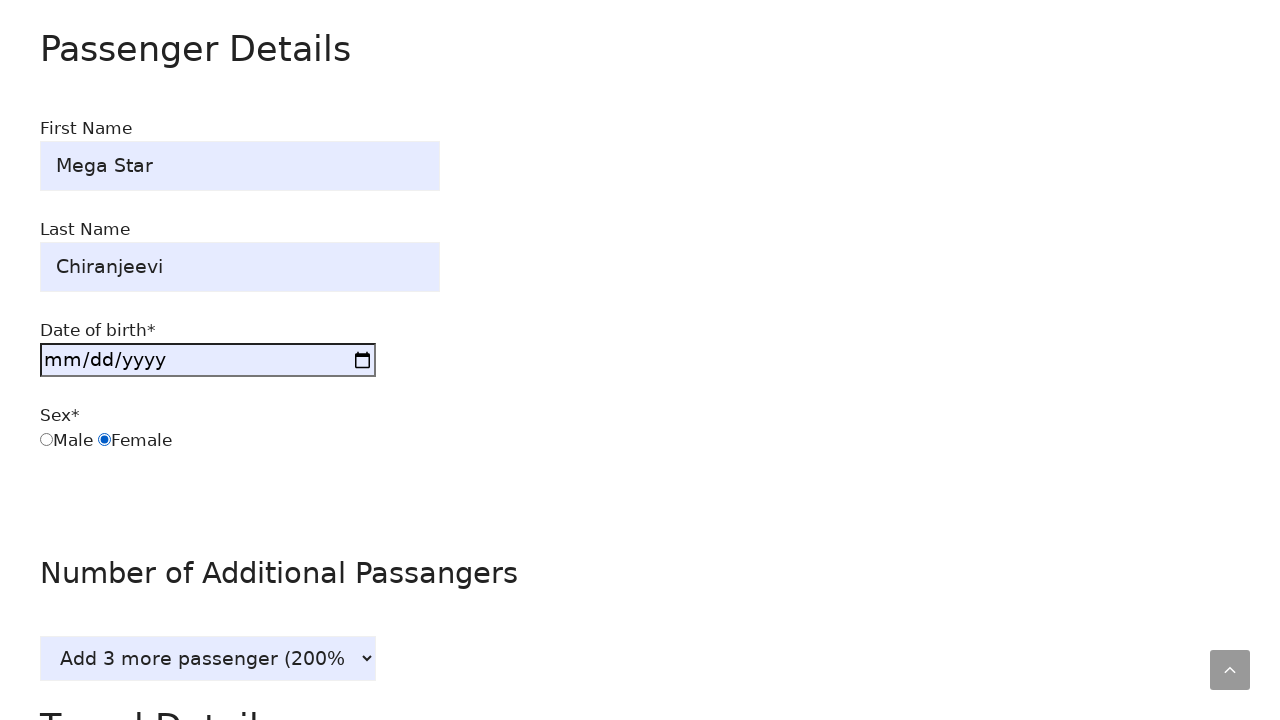

Selected round trip travel option at (140, 360) on #roundtrip
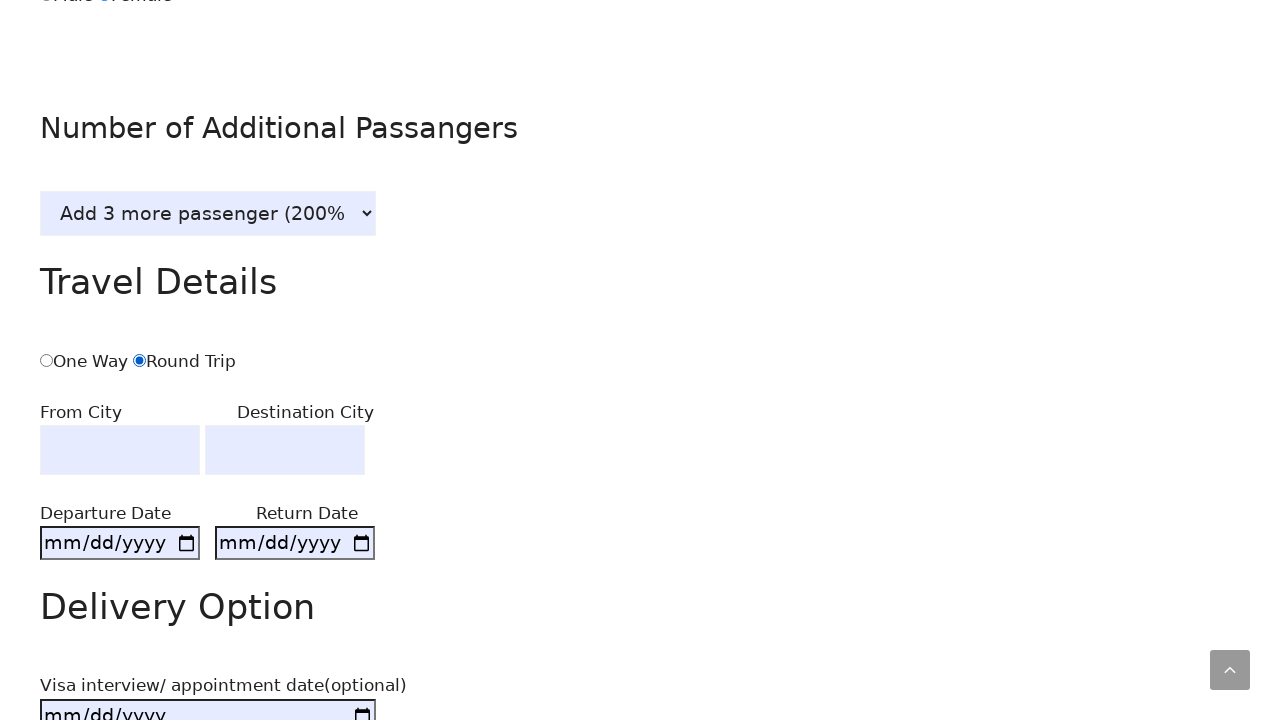

Waited for round trip selection to process
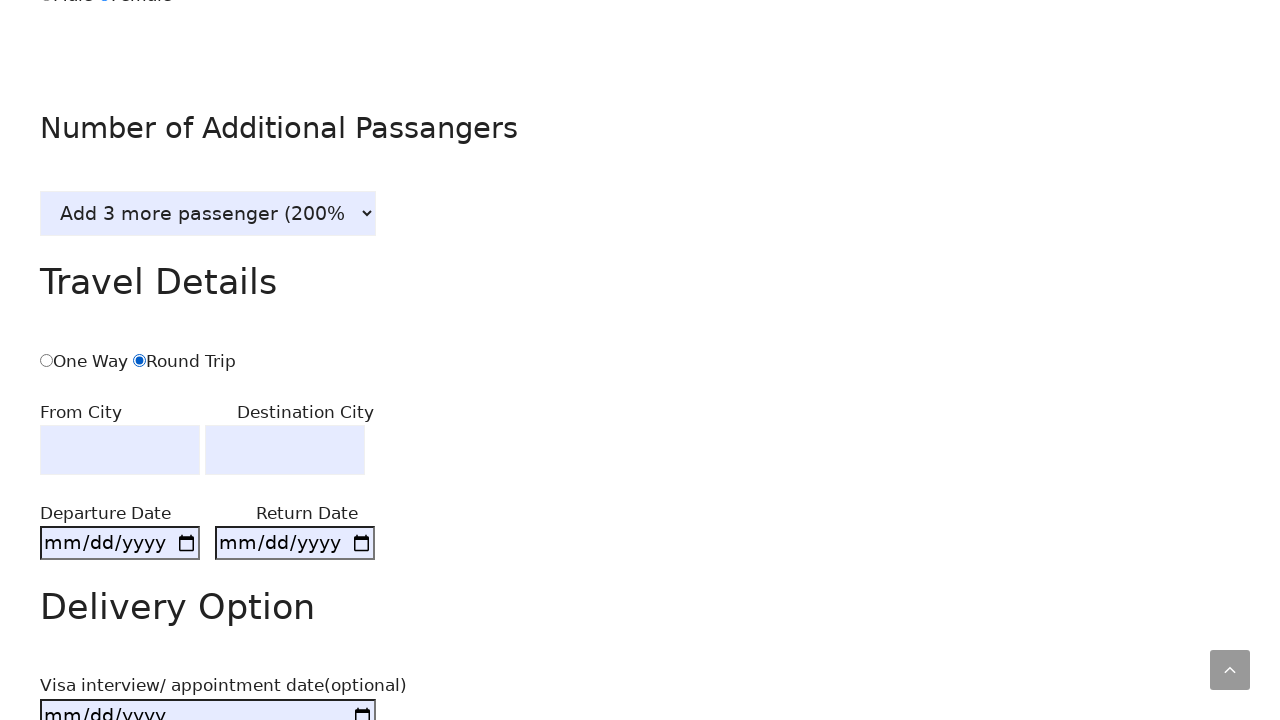

Filled departure city with 'Bangalore' on #fromcity
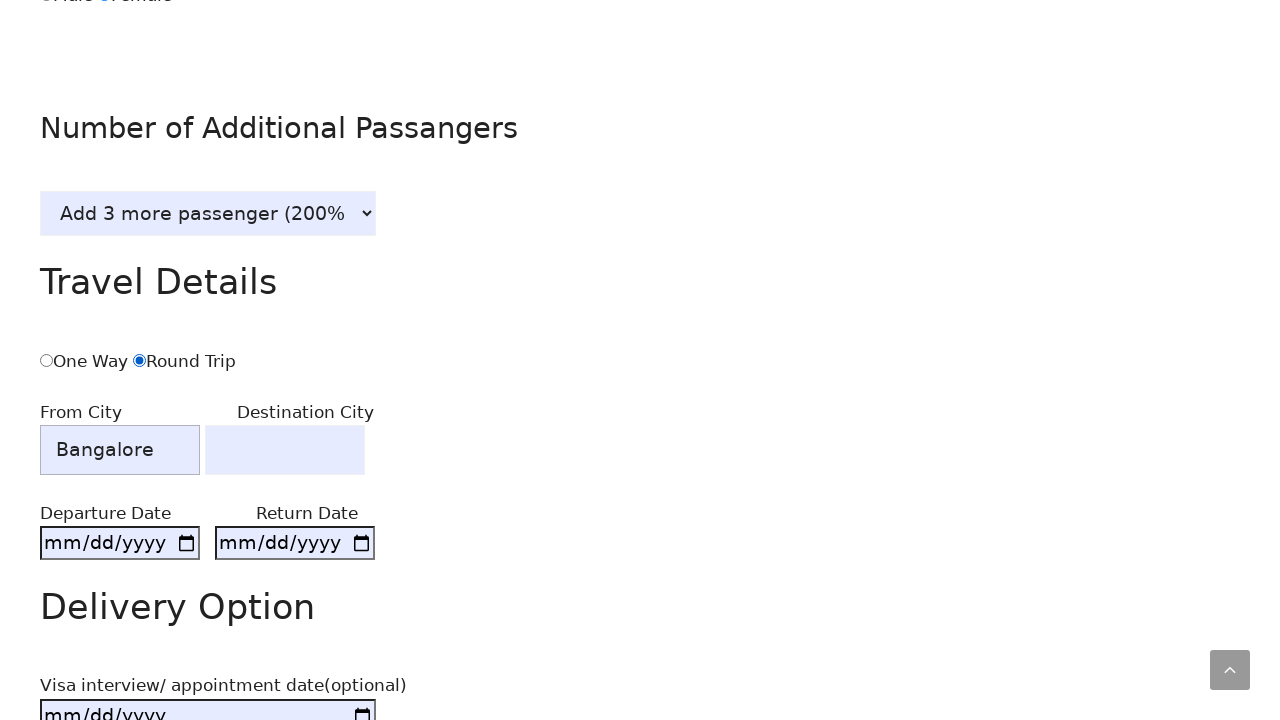

Waited for departure city field to process
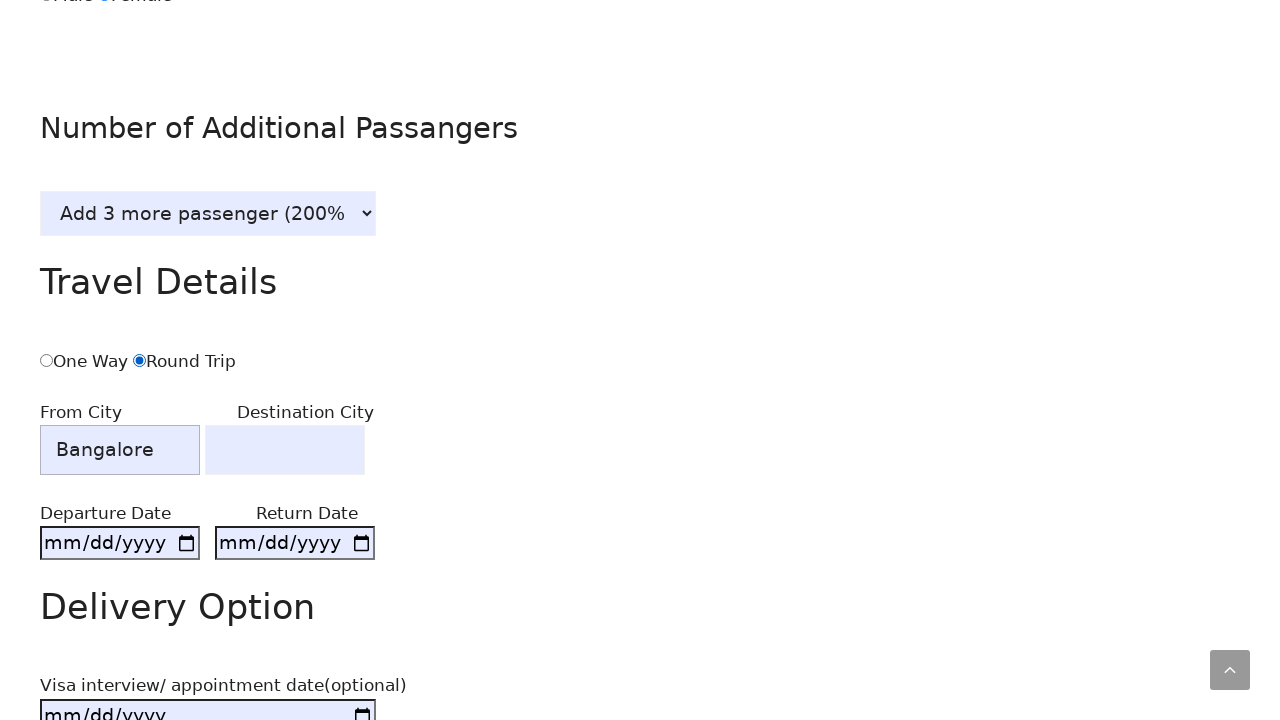

Filled destination city with 'Hyderabad' on #destcity
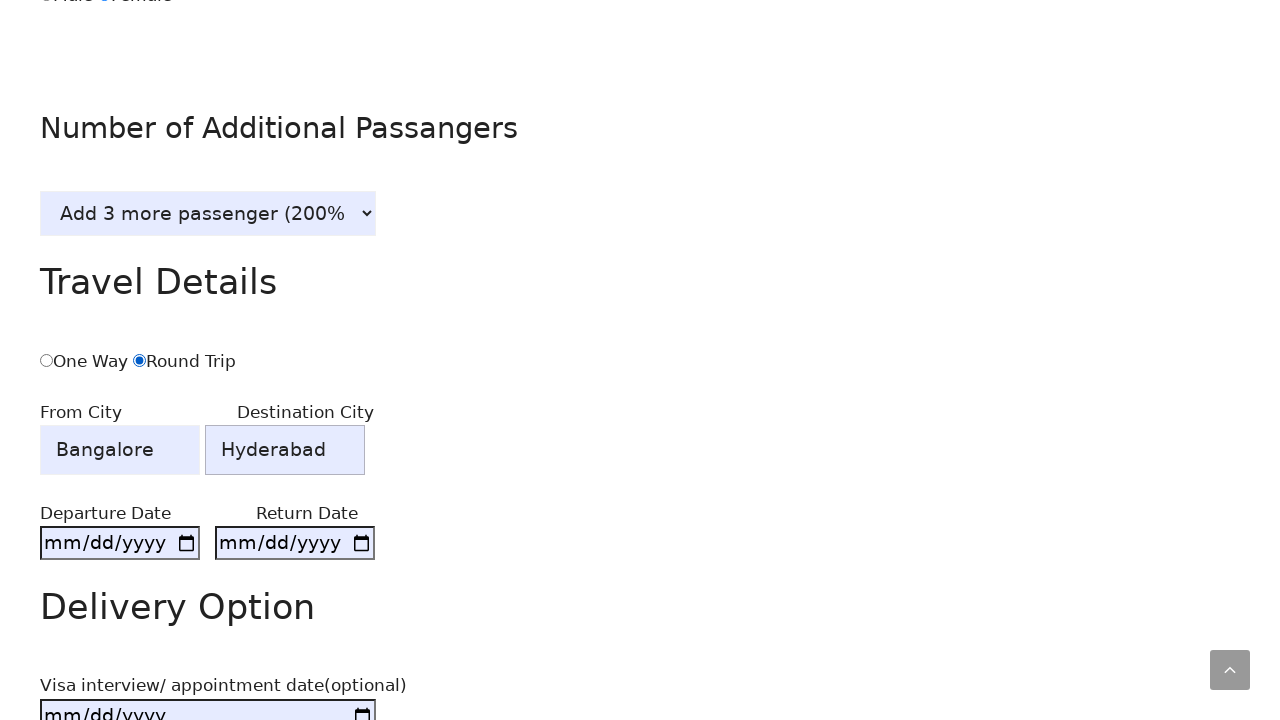

Waited for destination city field to process
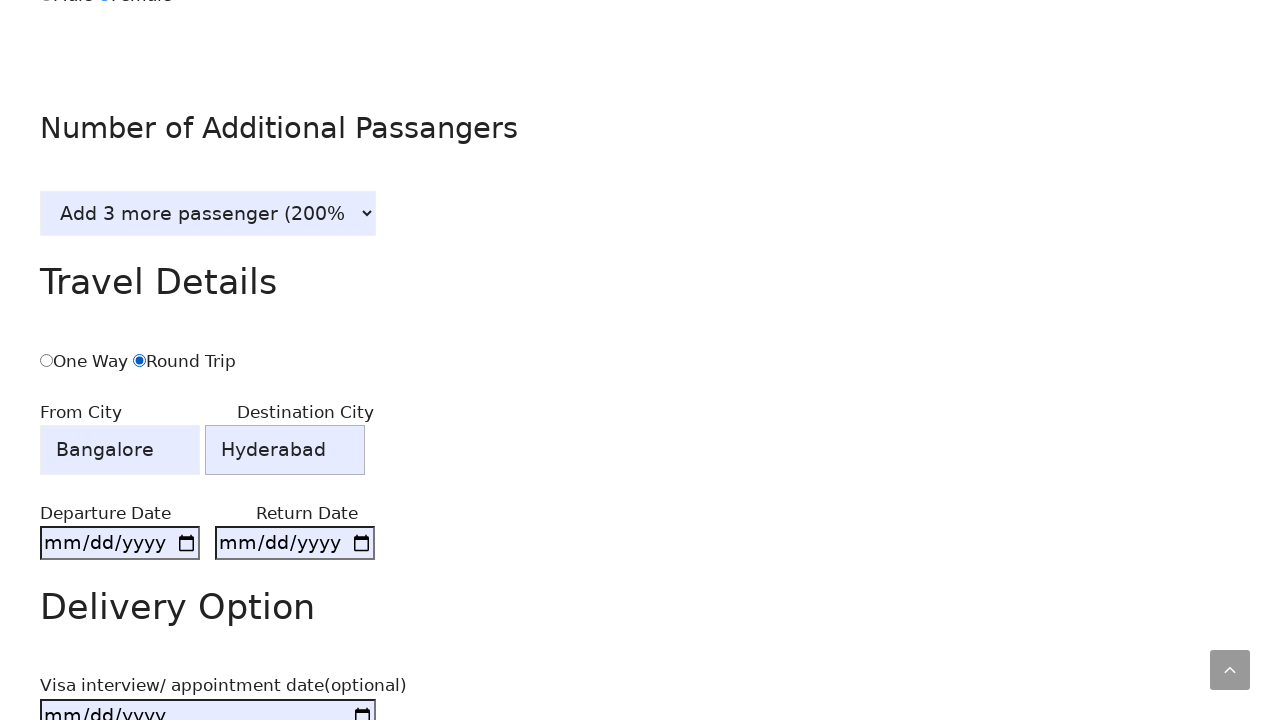

Clicked WhatsApp notification checkbox at (112, 361) on #whatsapp
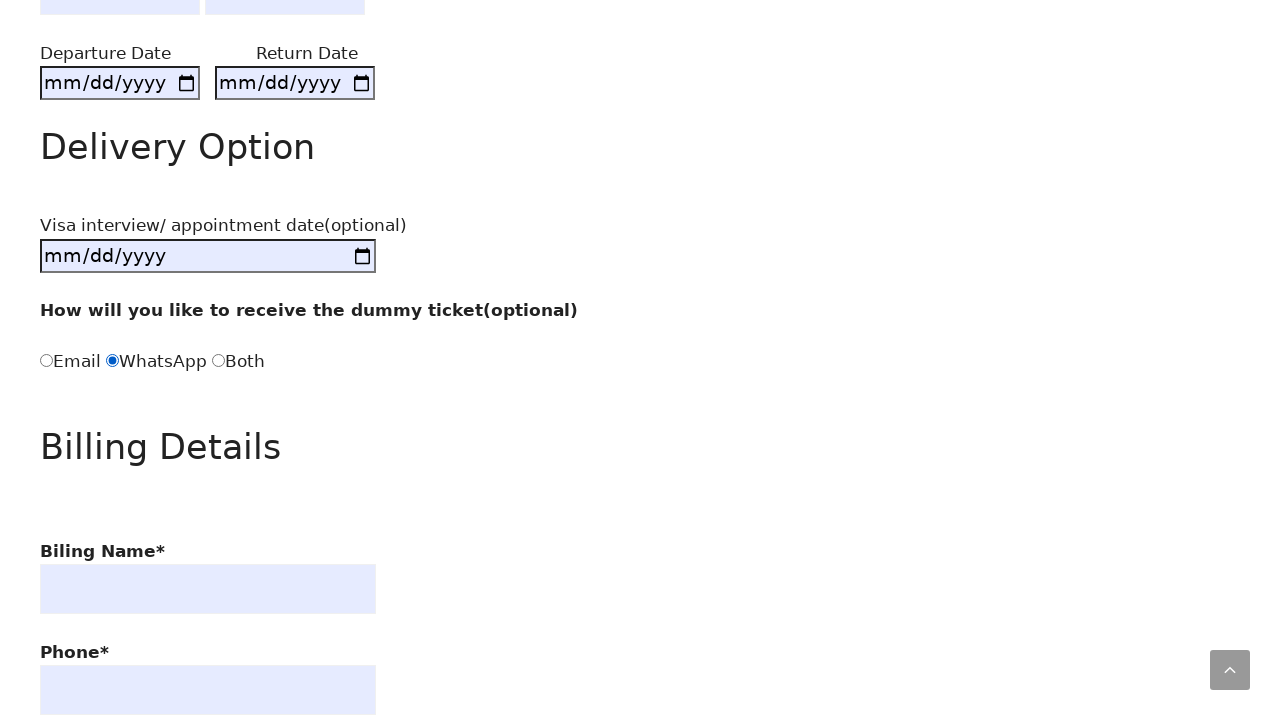

Waited for WhatsApp checkbox to process
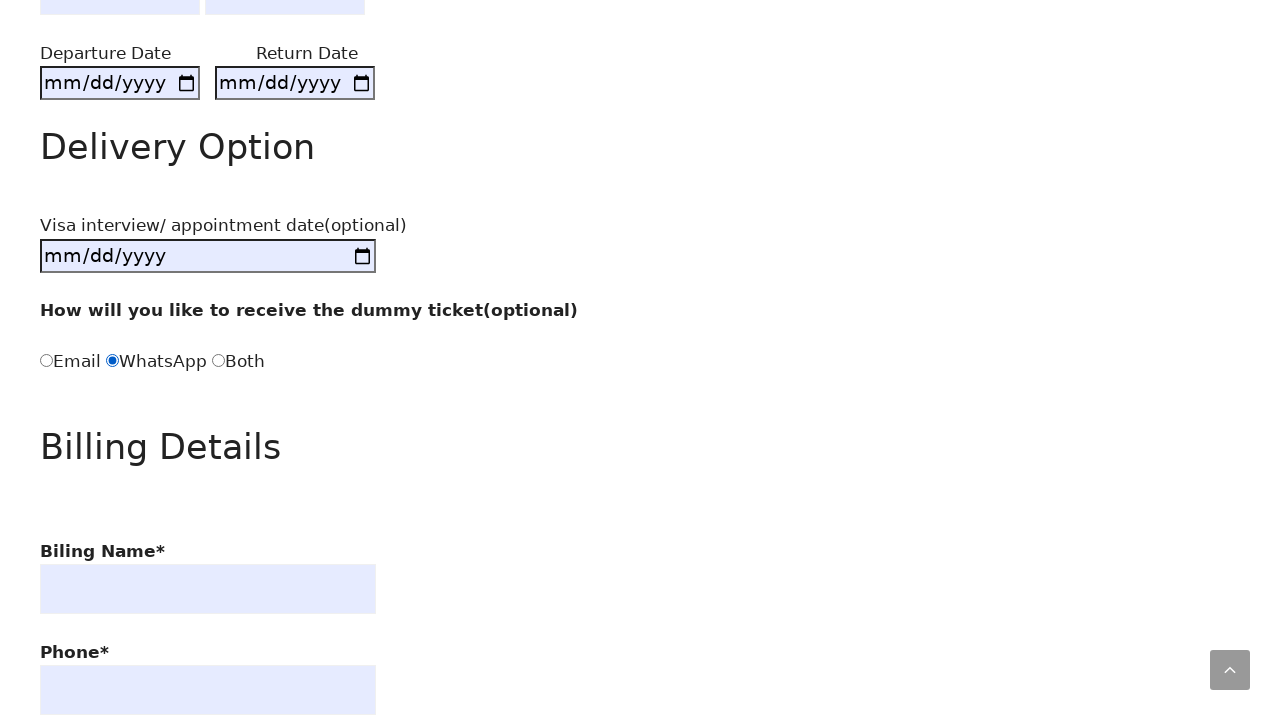

Filled billing name with 'Mega Star Chiranjeevi' on #billing_name
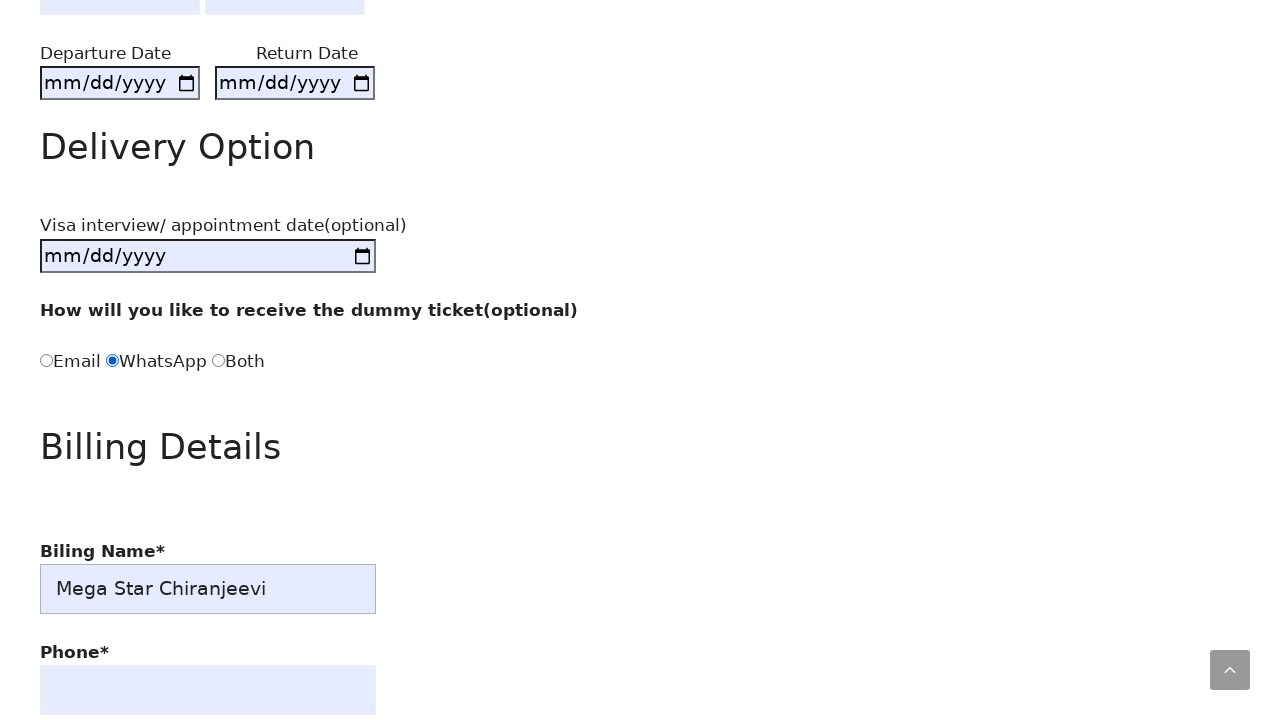

Waited for billing name field to process
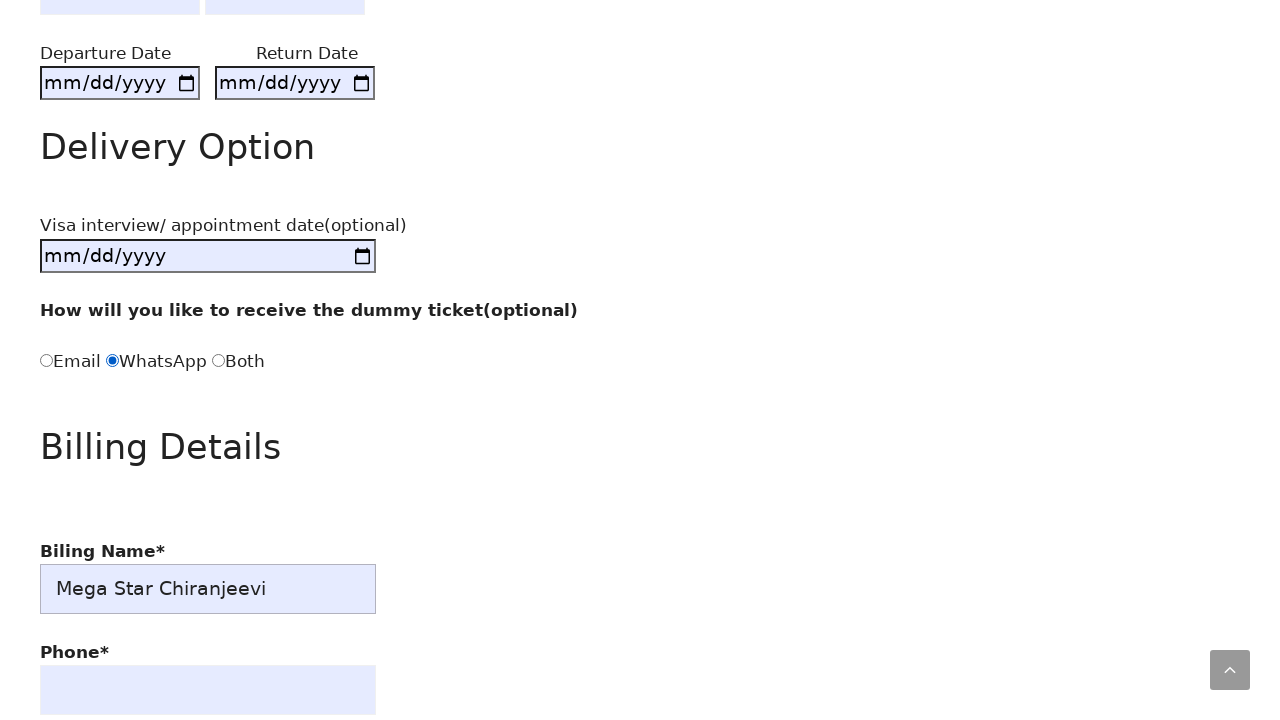

Filled billing phone number with '7989597411' on #billing_phone
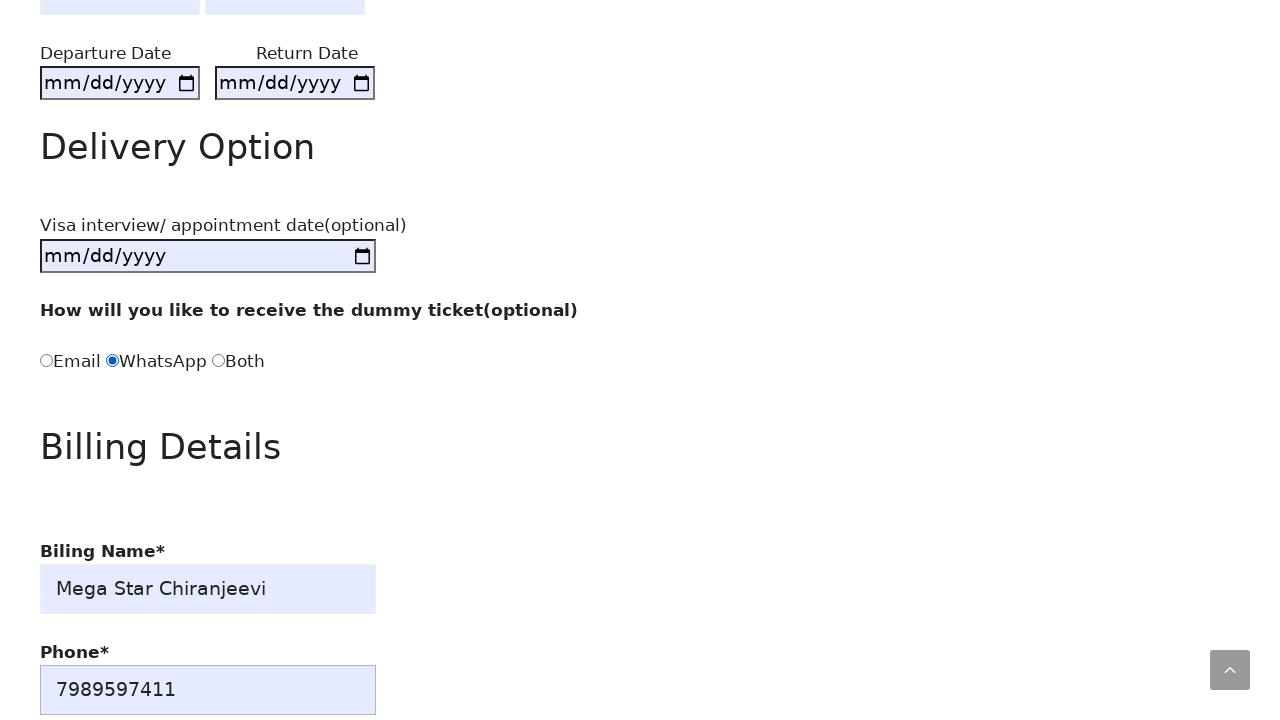

Waited for billing phone field to process
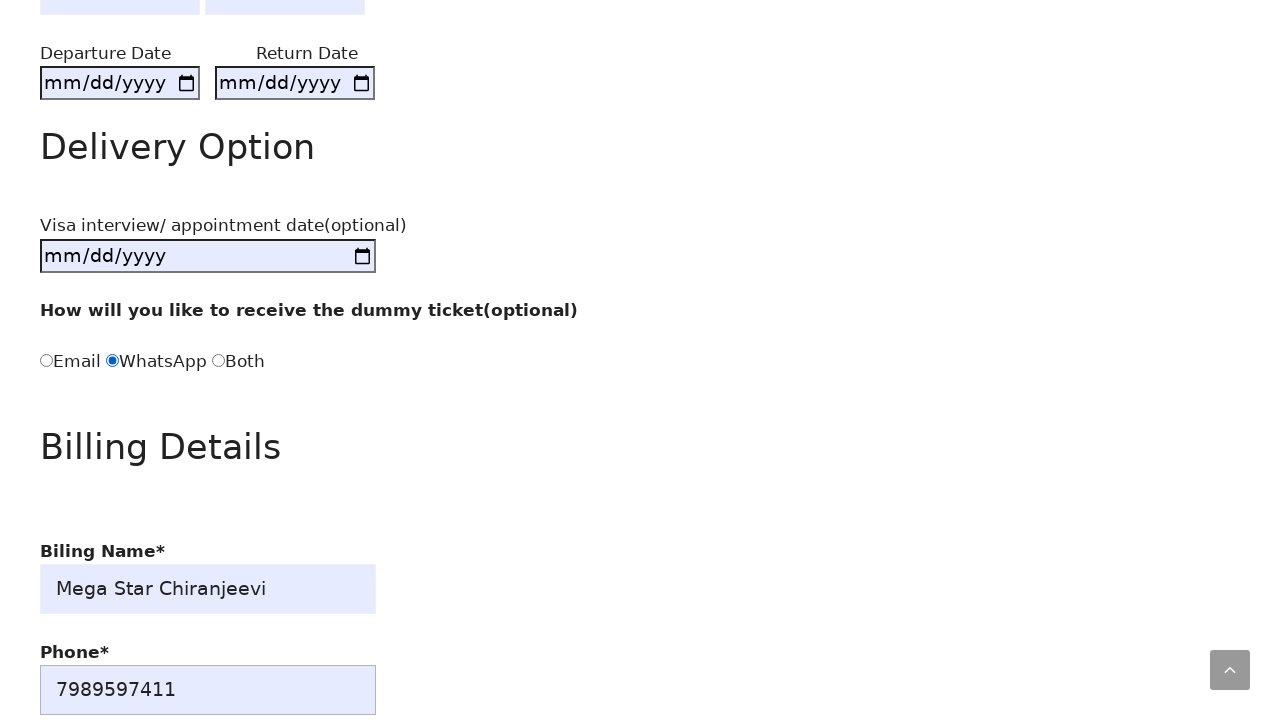

Filled billing email with 'chirusantosh@123.com' on #billing_email
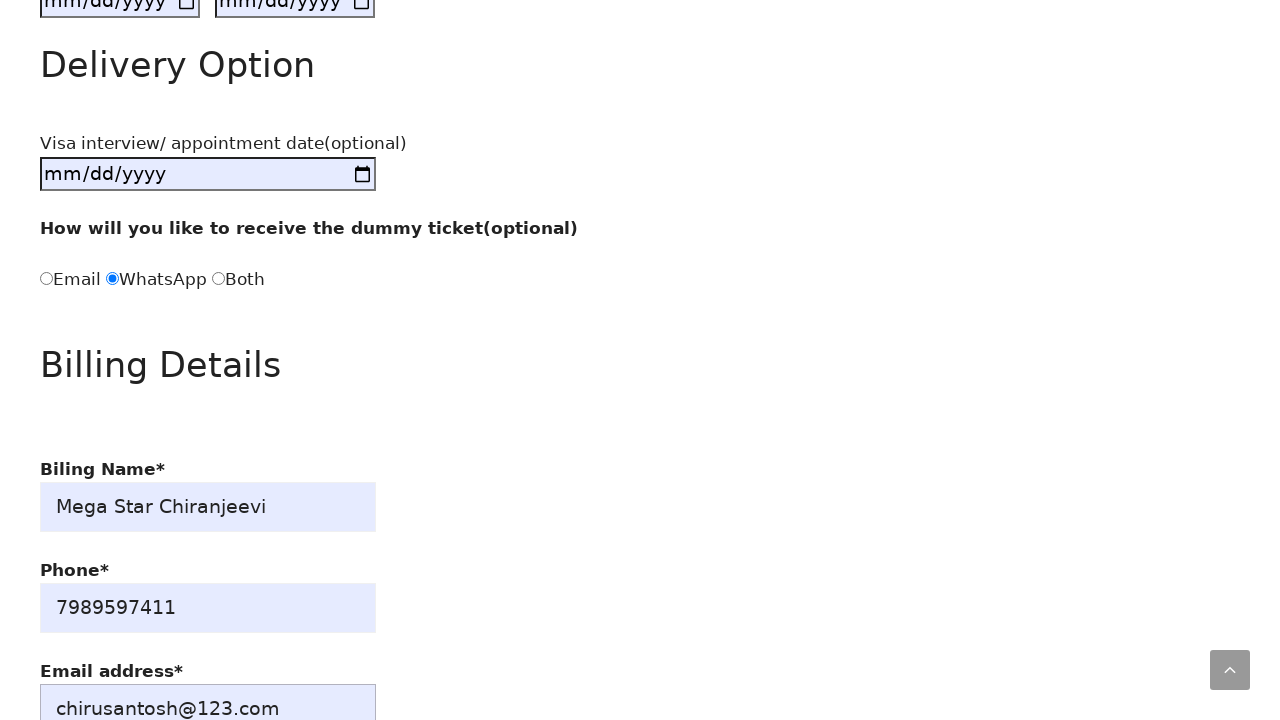

Waited for billing email field to process
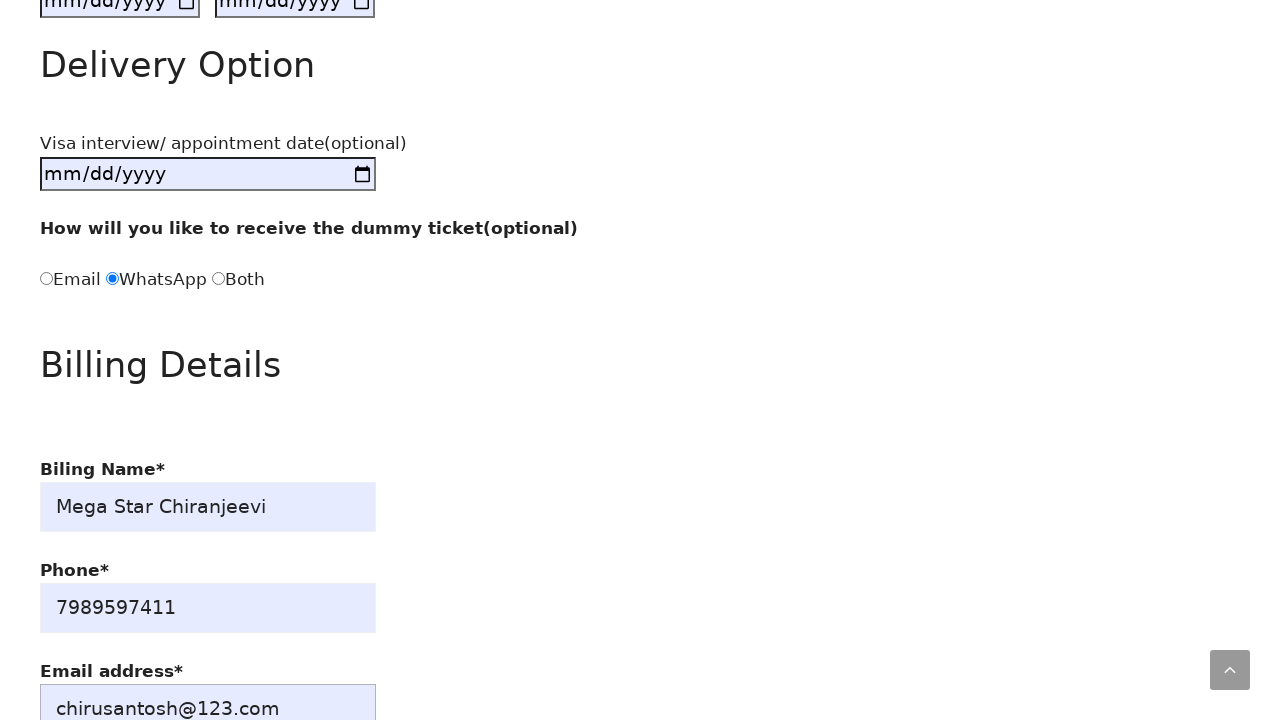

Filled billing street address with 'Madiwala' on #billing_address
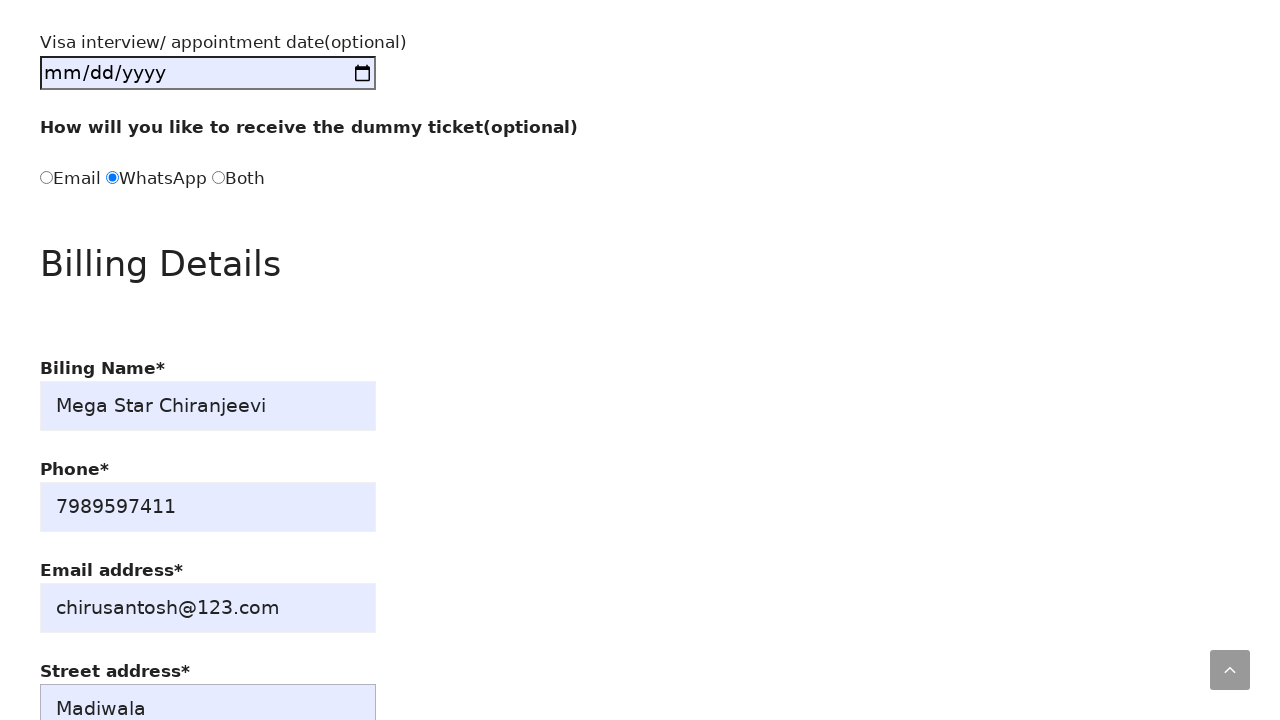

Waited for billing address field to process
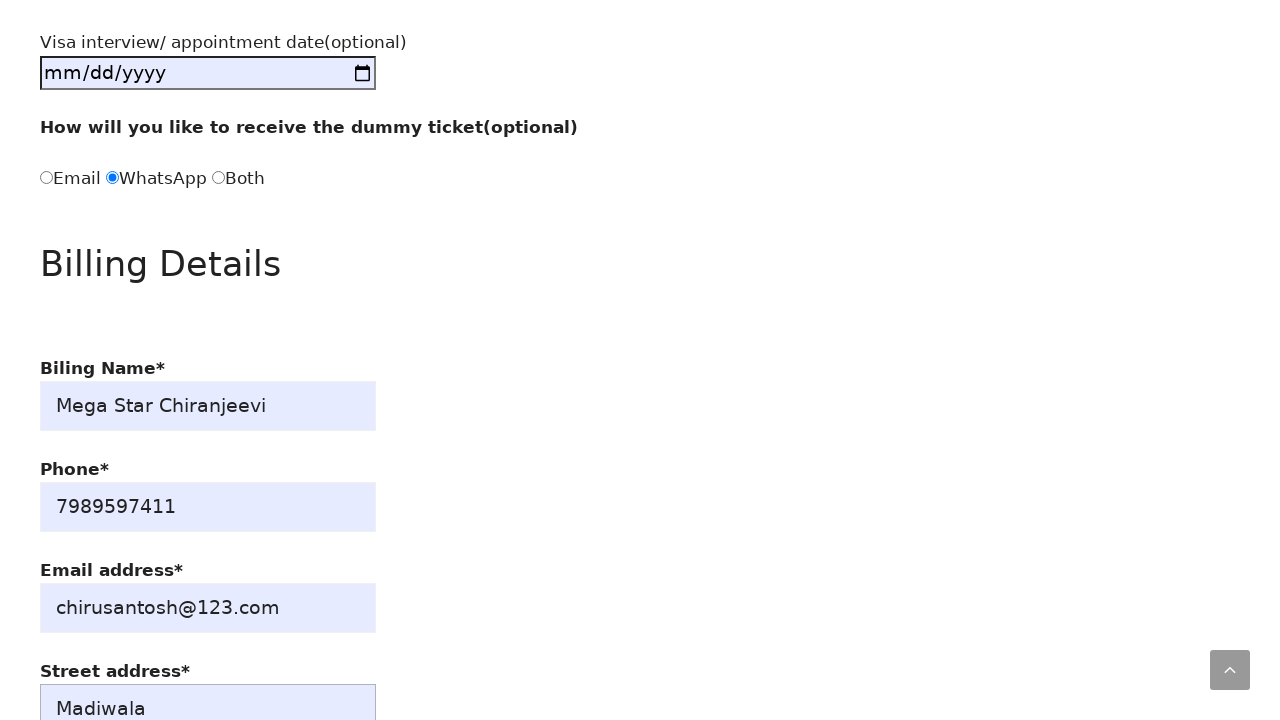

Selected 'Antigua and Barbuda' from billing country dropdown on #billing_country
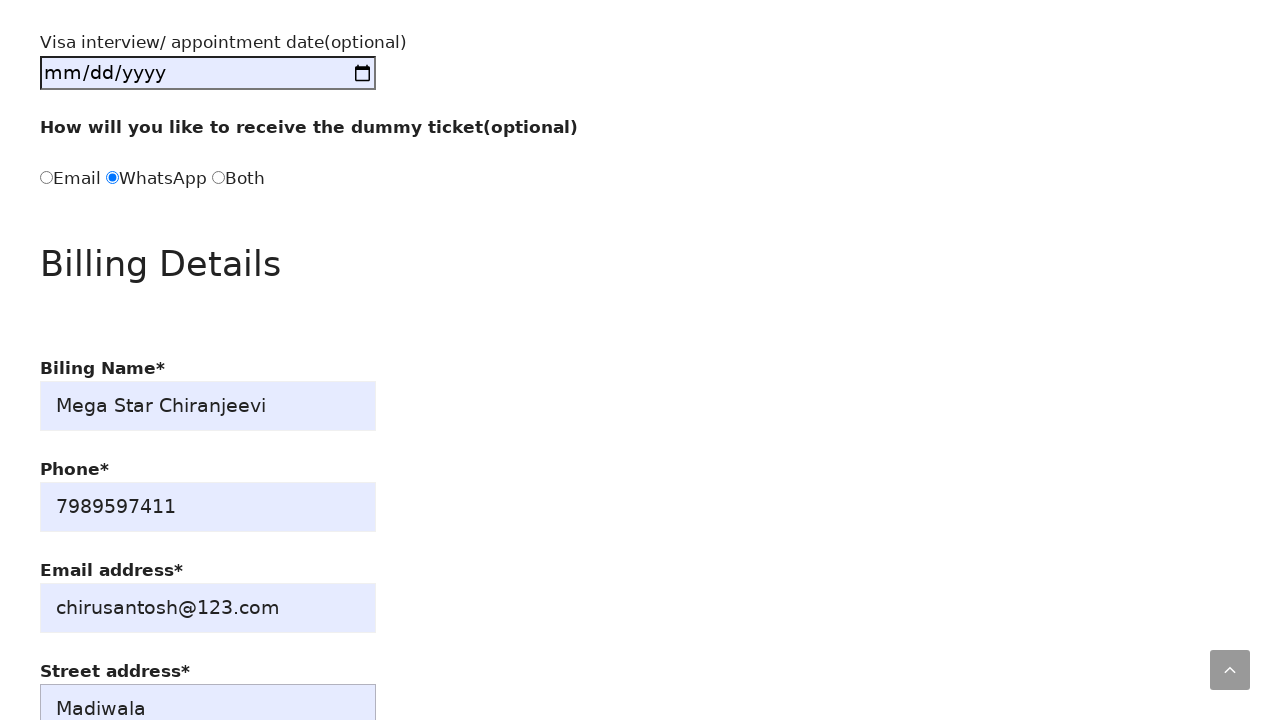

Waited for billing country selection to process
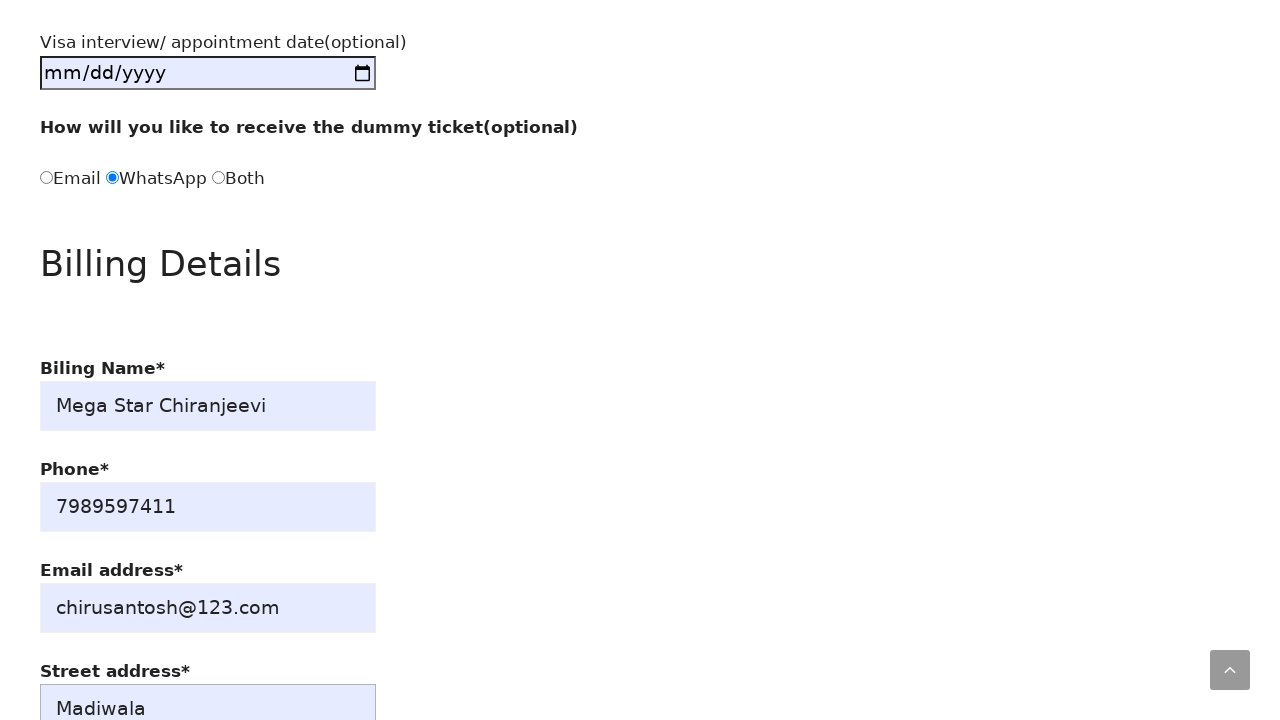

Filled postcode with 'Bommnahalli' on input[name='postcode']
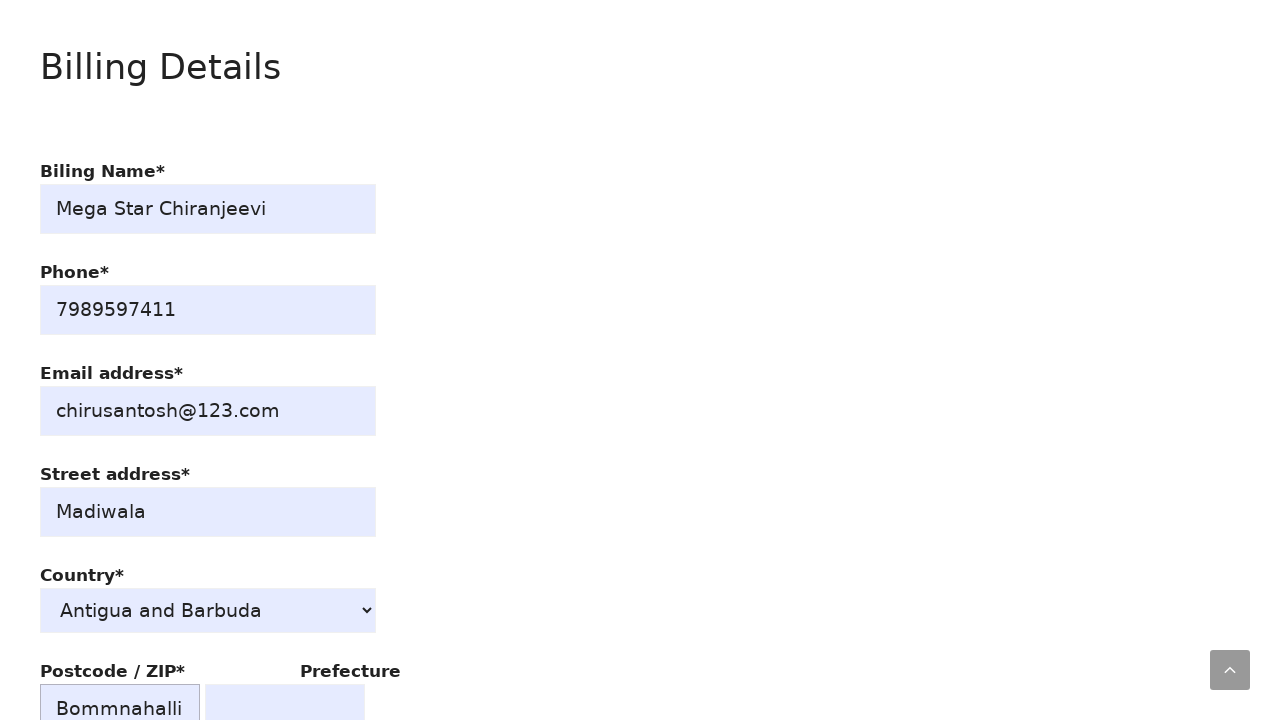

Waited for postcode field to process
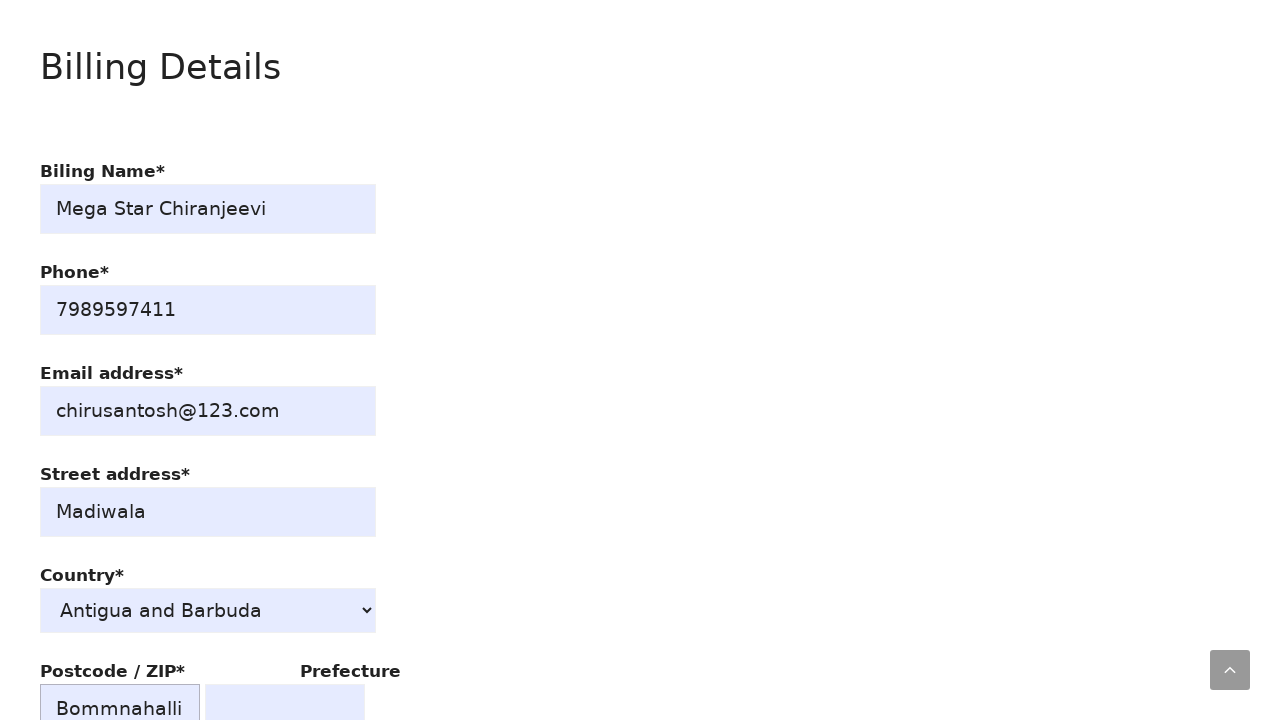

Filled prefecture with 'Ganesh temple' on input[name='prefecture']
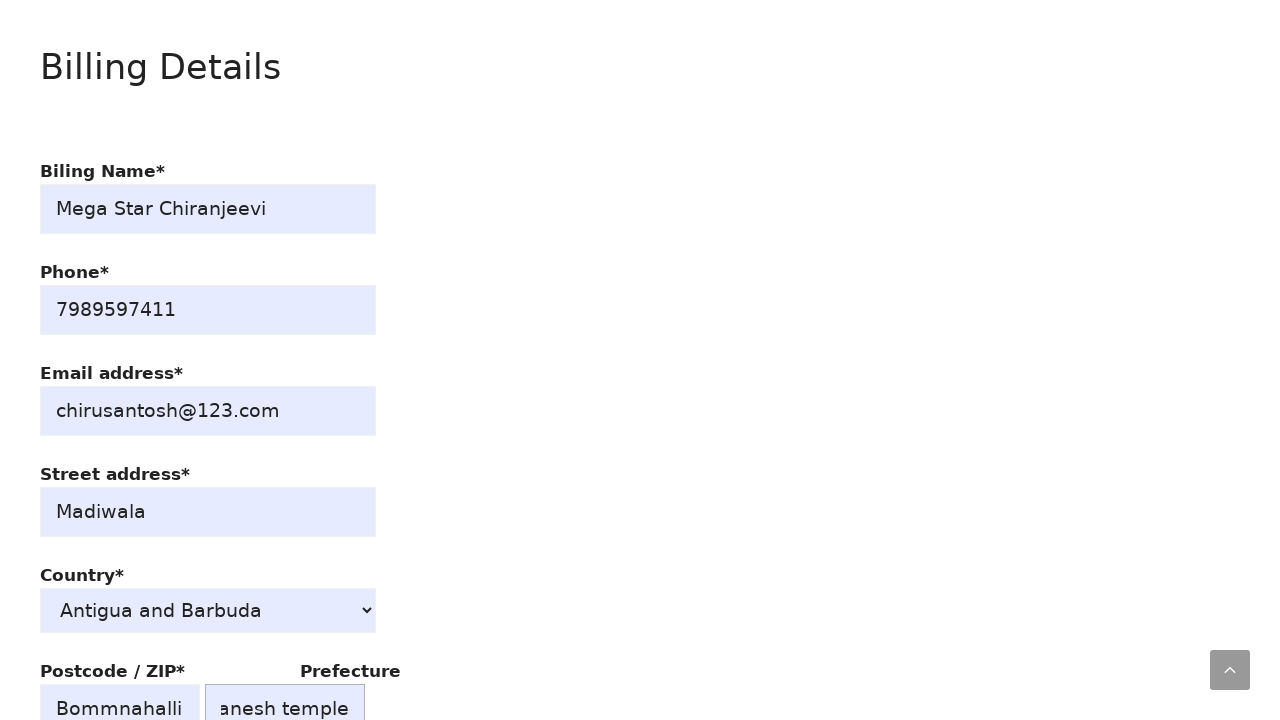

Waited for prefecture field to process
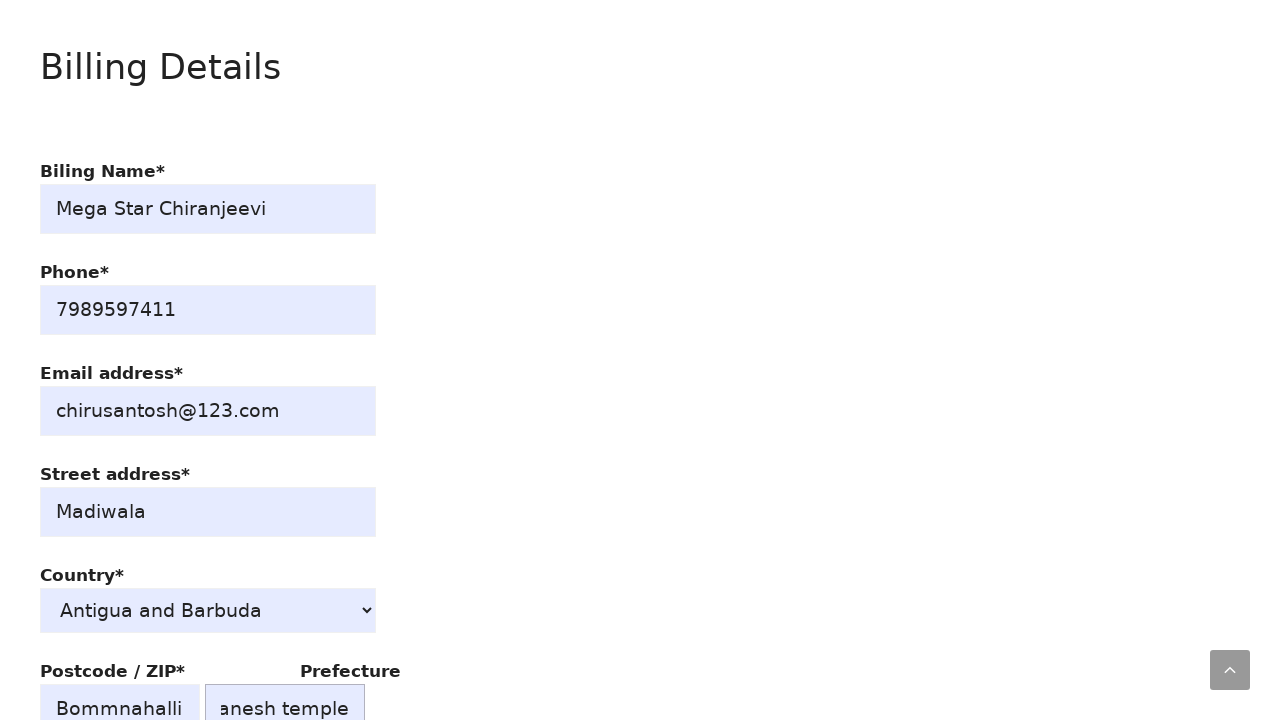

Filled street address 1 with 'near AT street' on #street_address1
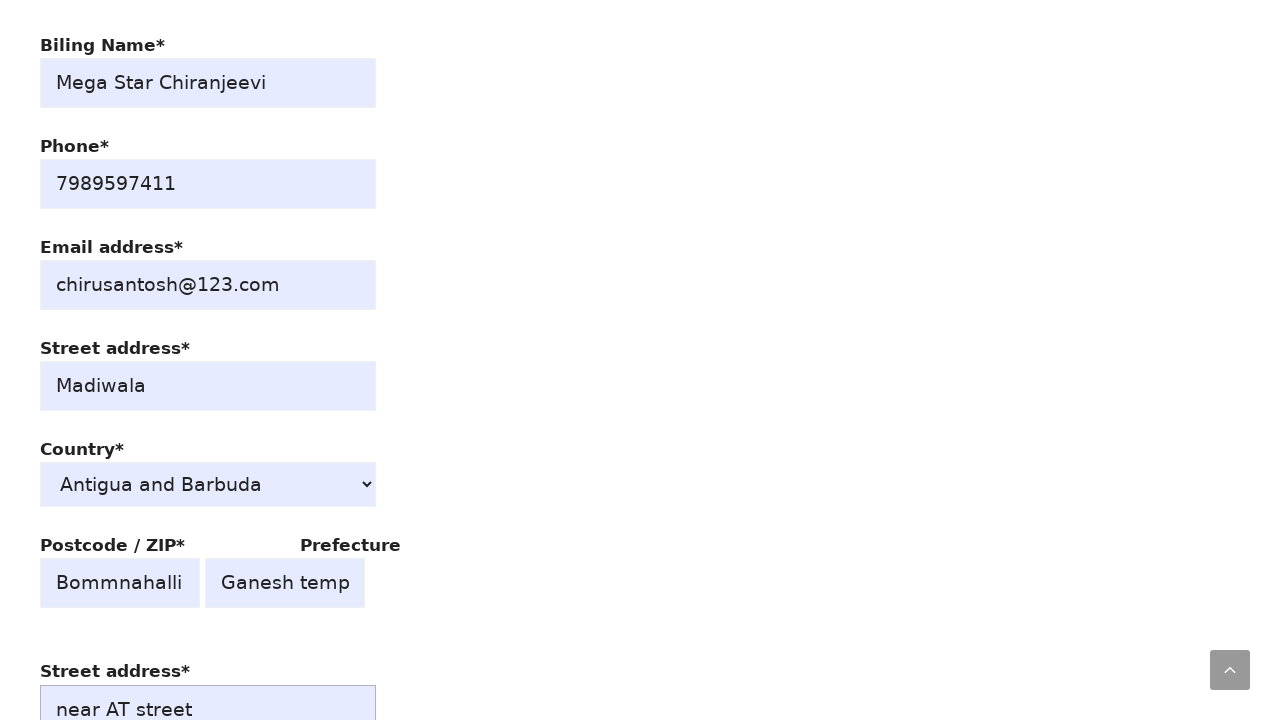

Waited for street address 1 field to process
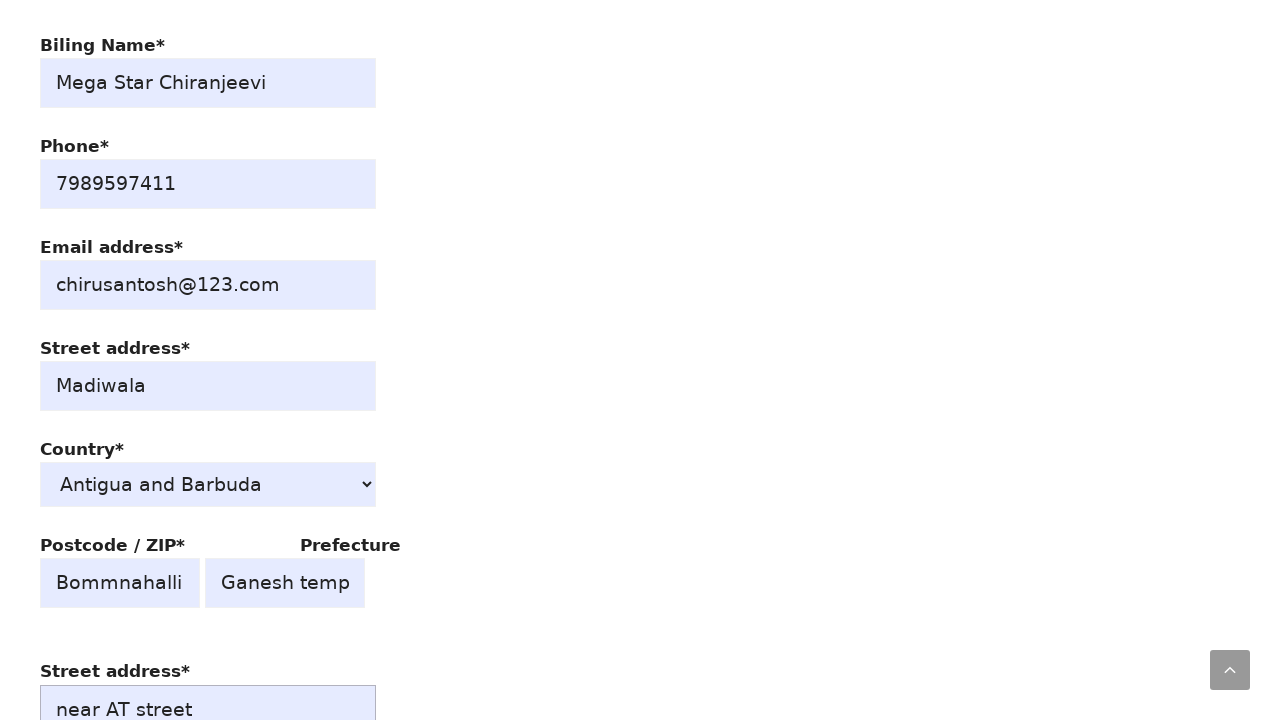

Filled street address 2 with 'Brundha theatre' on #street_address2
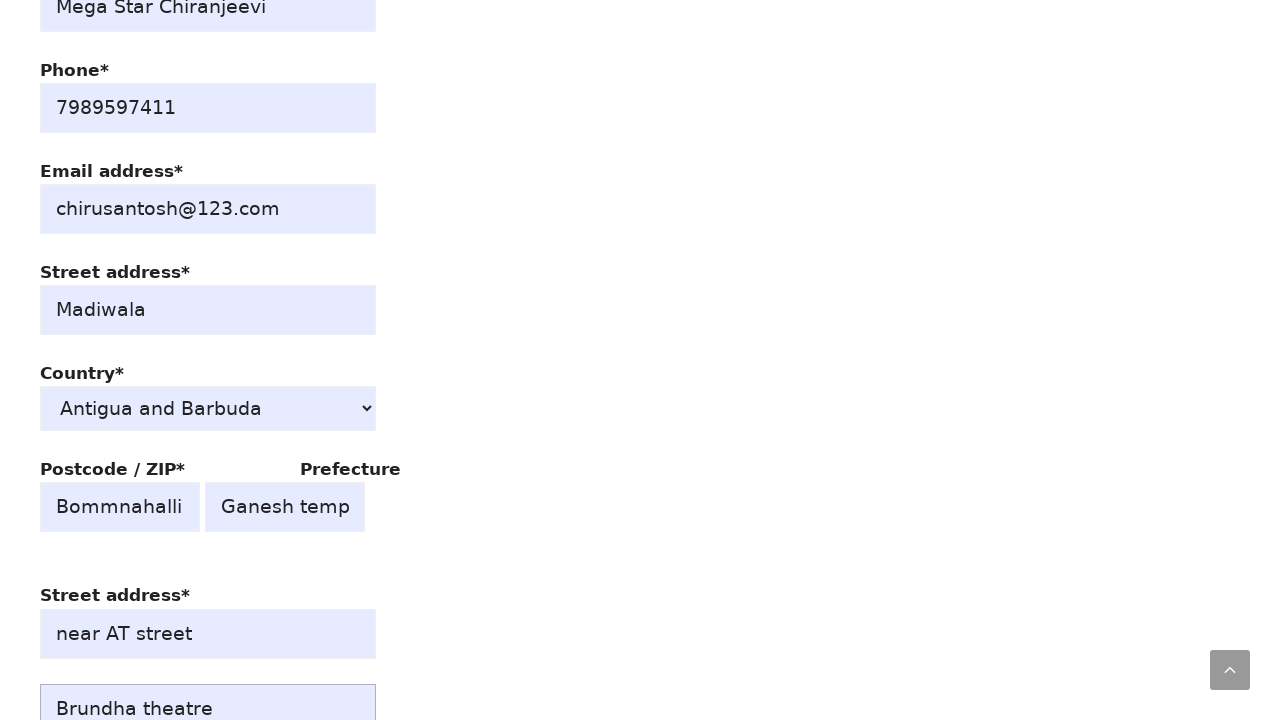

Waited for street address 2 field to process
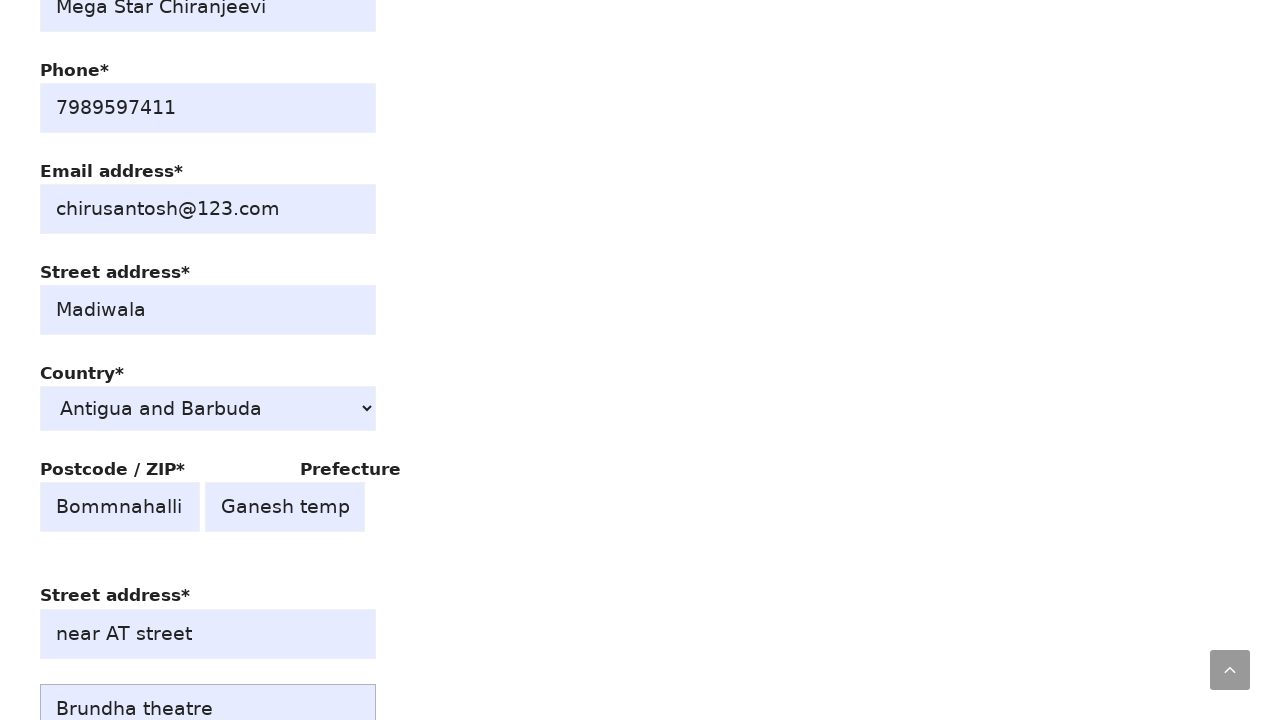

Clicked visited city checkbox for row 6003 at (56, 361) on xpath=//td[text()='6003']/preceding-sibling::td/input
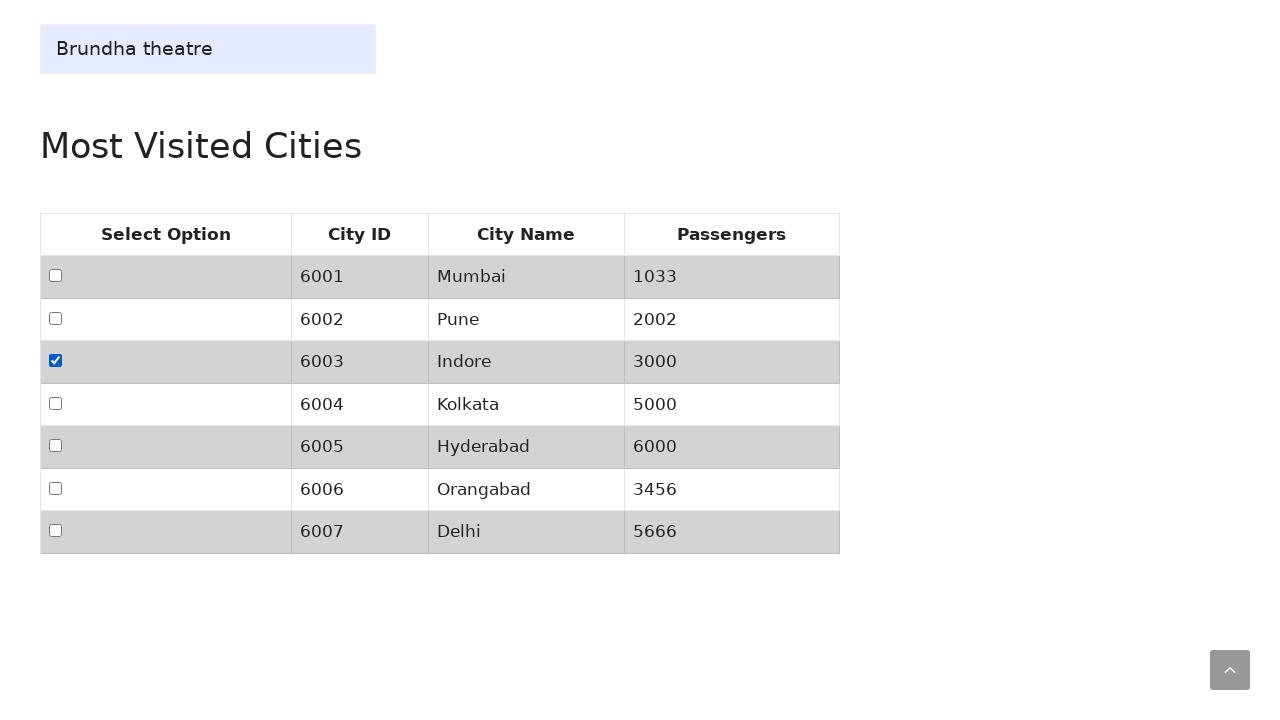

Waited for visited city checkbox selection to process
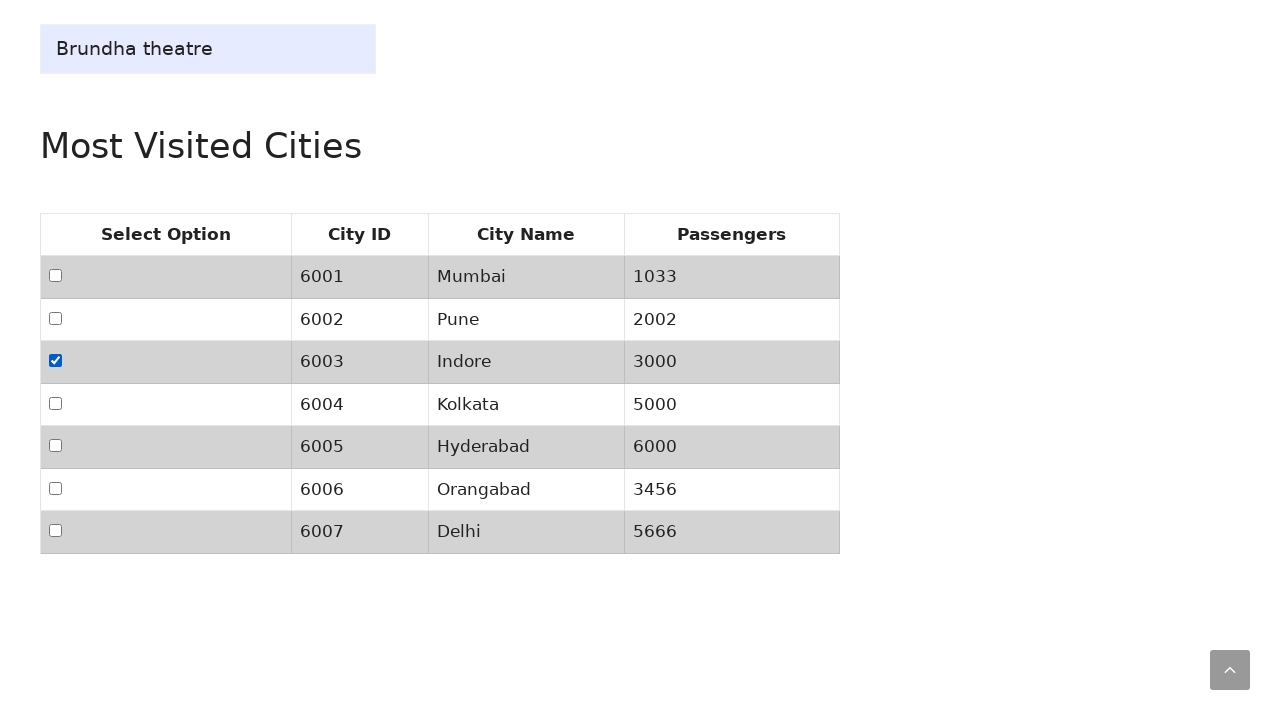

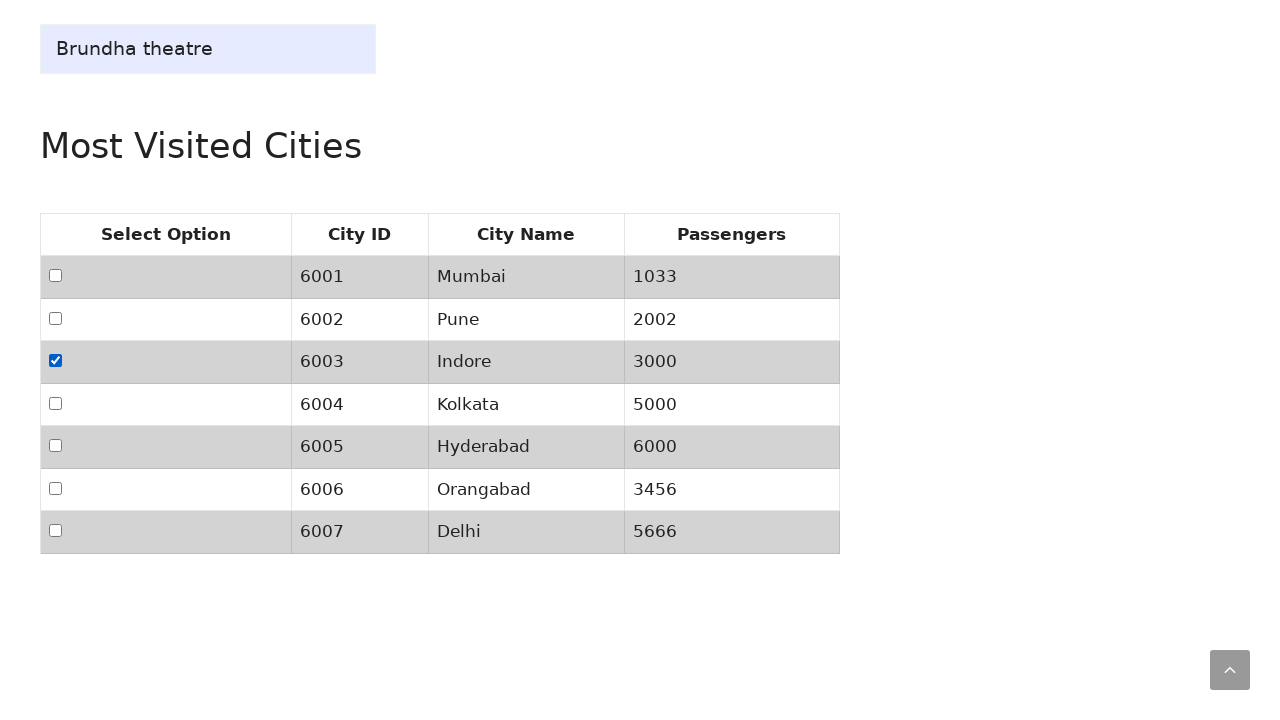